Tests dropdown menu functionality by selecting options that start with the letter "B" from a select dropdown element

Starting URL: https://www.globalsqa.com/demo-site/select-dropdown-menu/

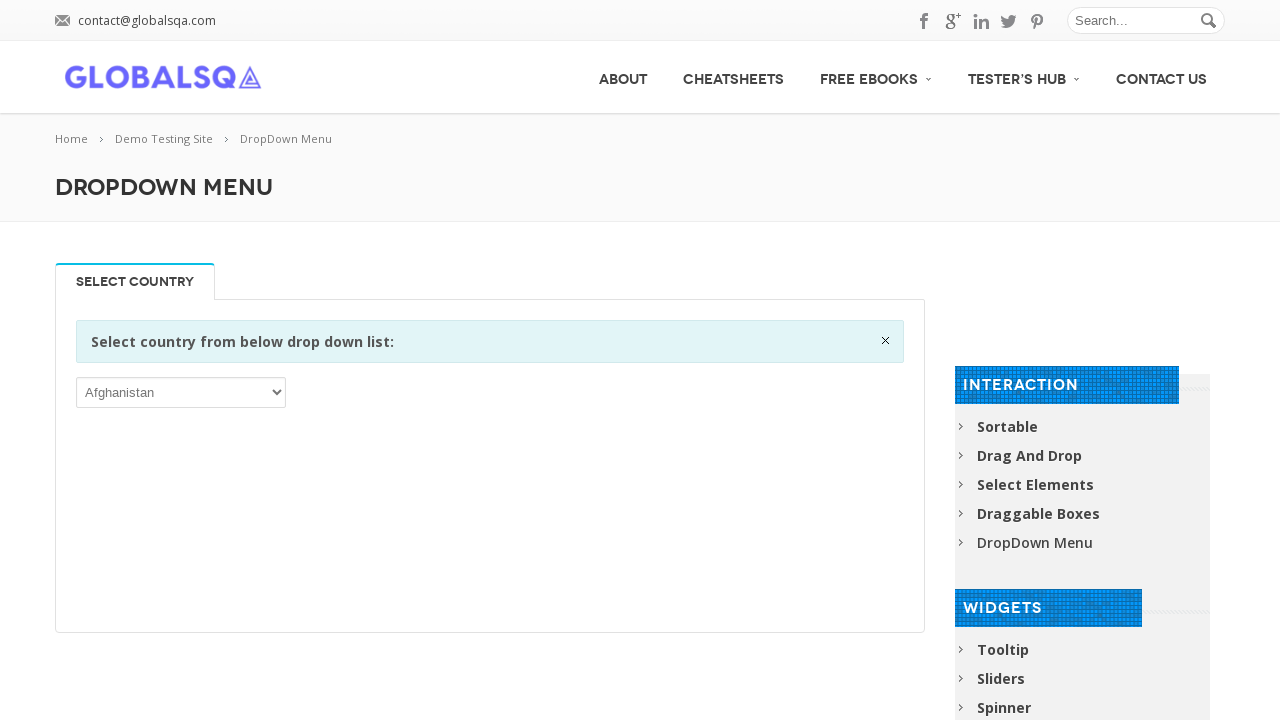

Waited for dropdown selector to be present
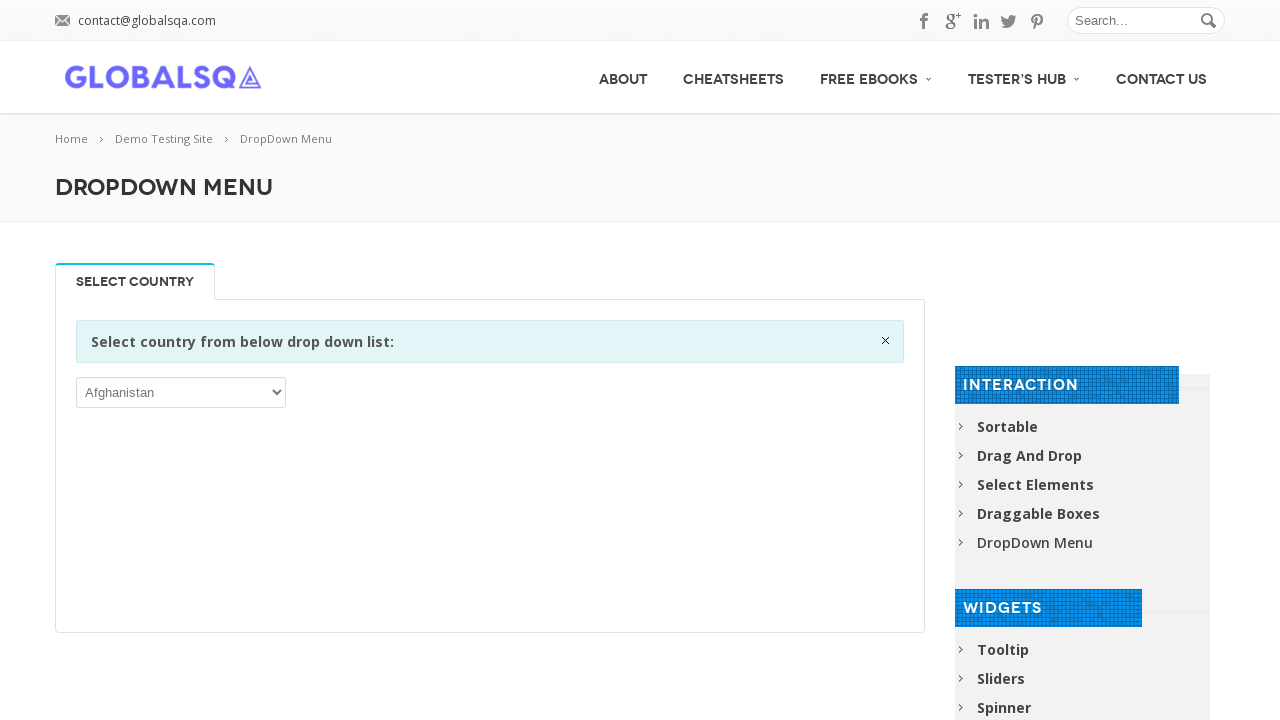

Located dropdown element
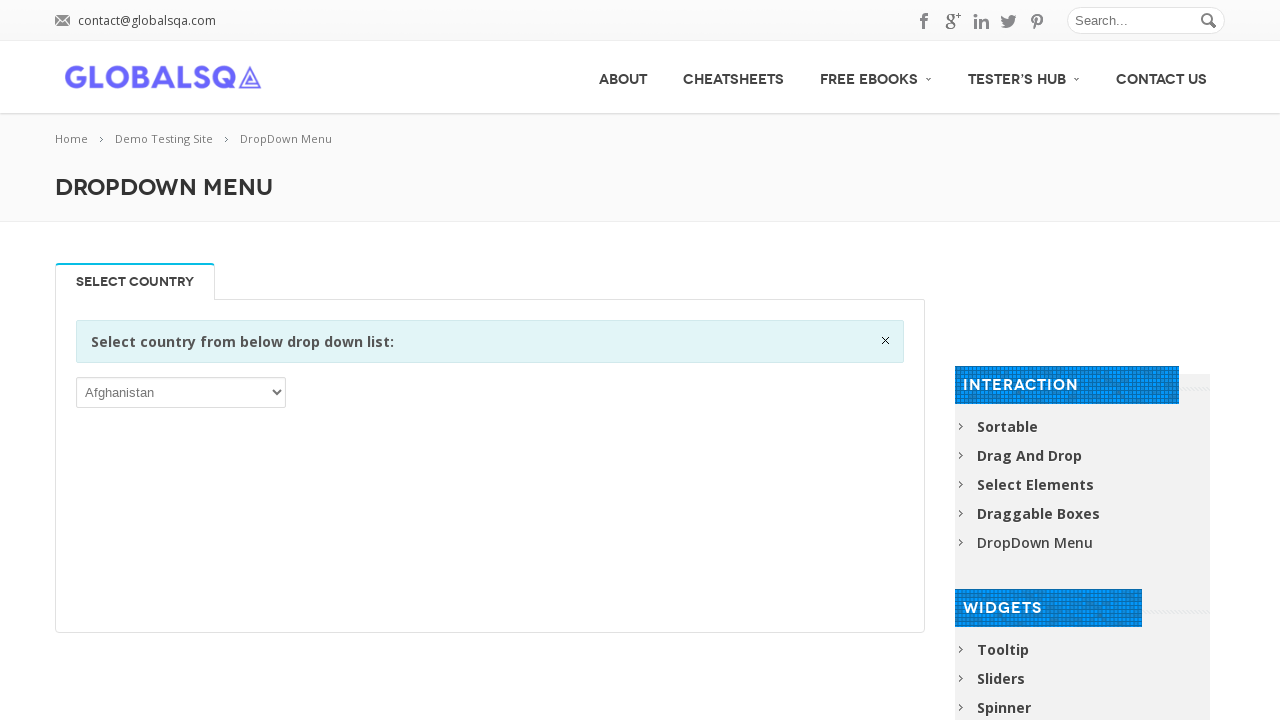

Retrieved all dropdown options
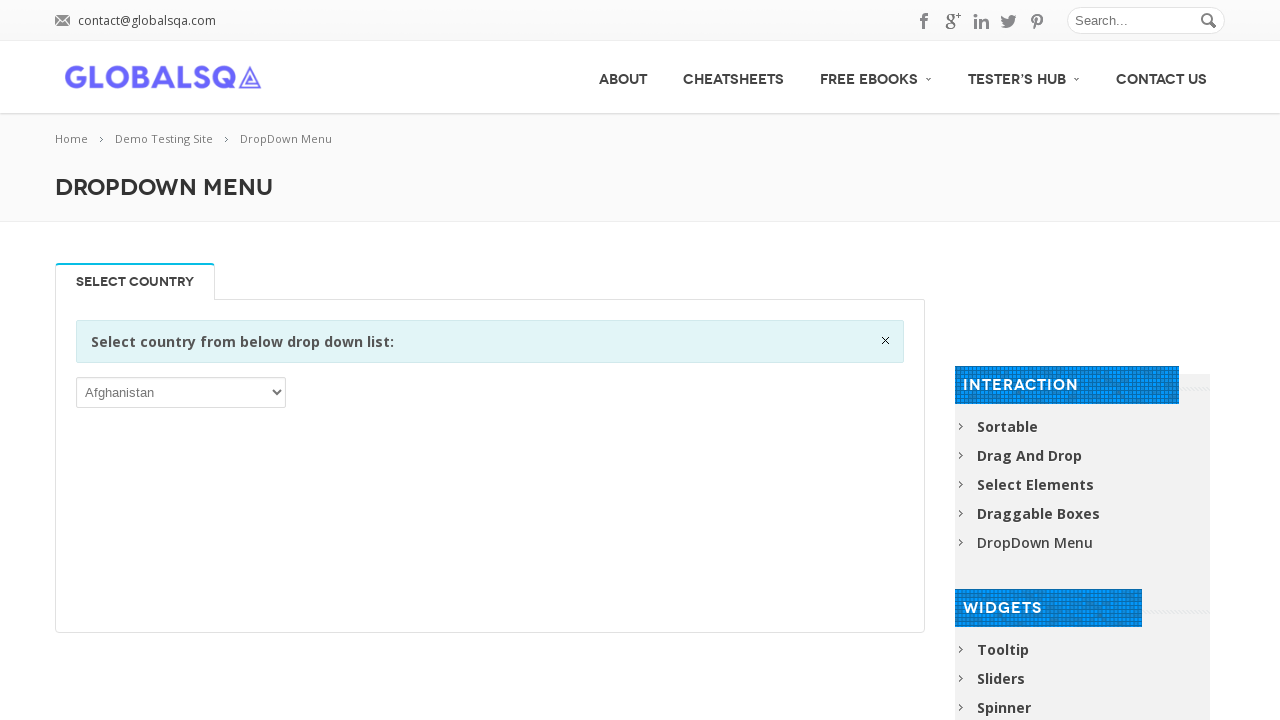

Selected dropdown option starting with 'B': Bahamas on select
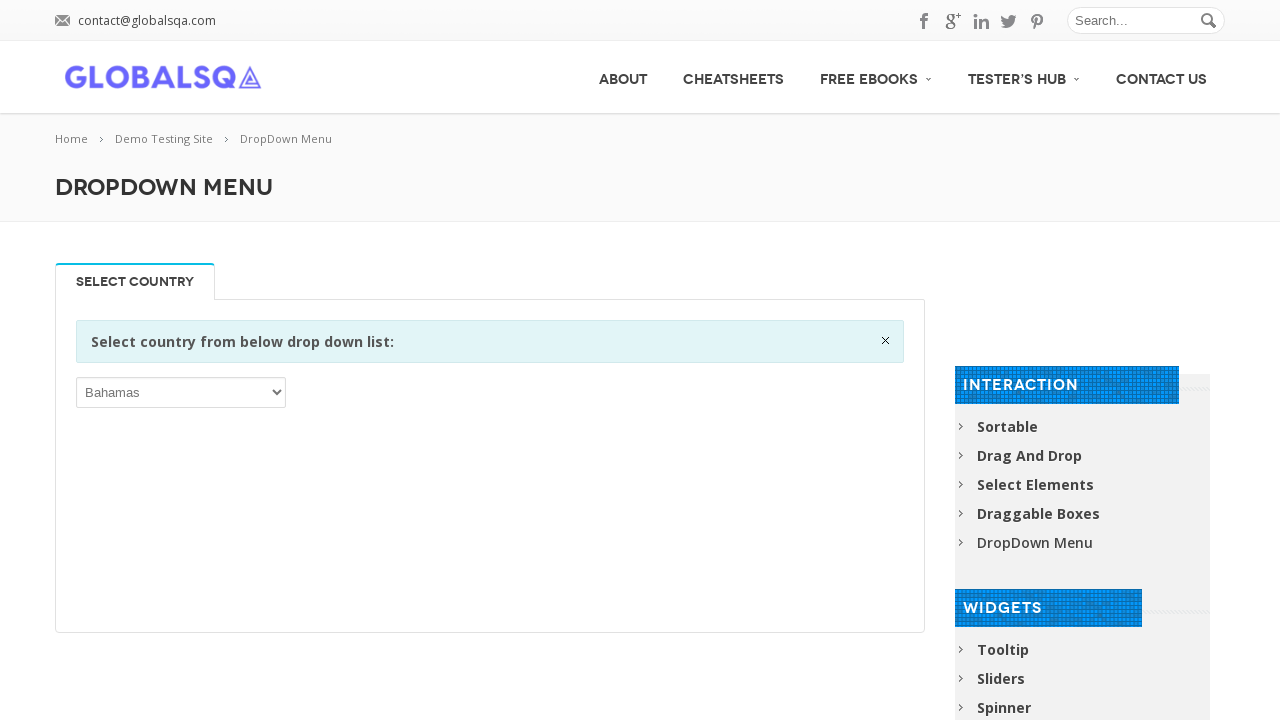

Waited 1000ms after selection
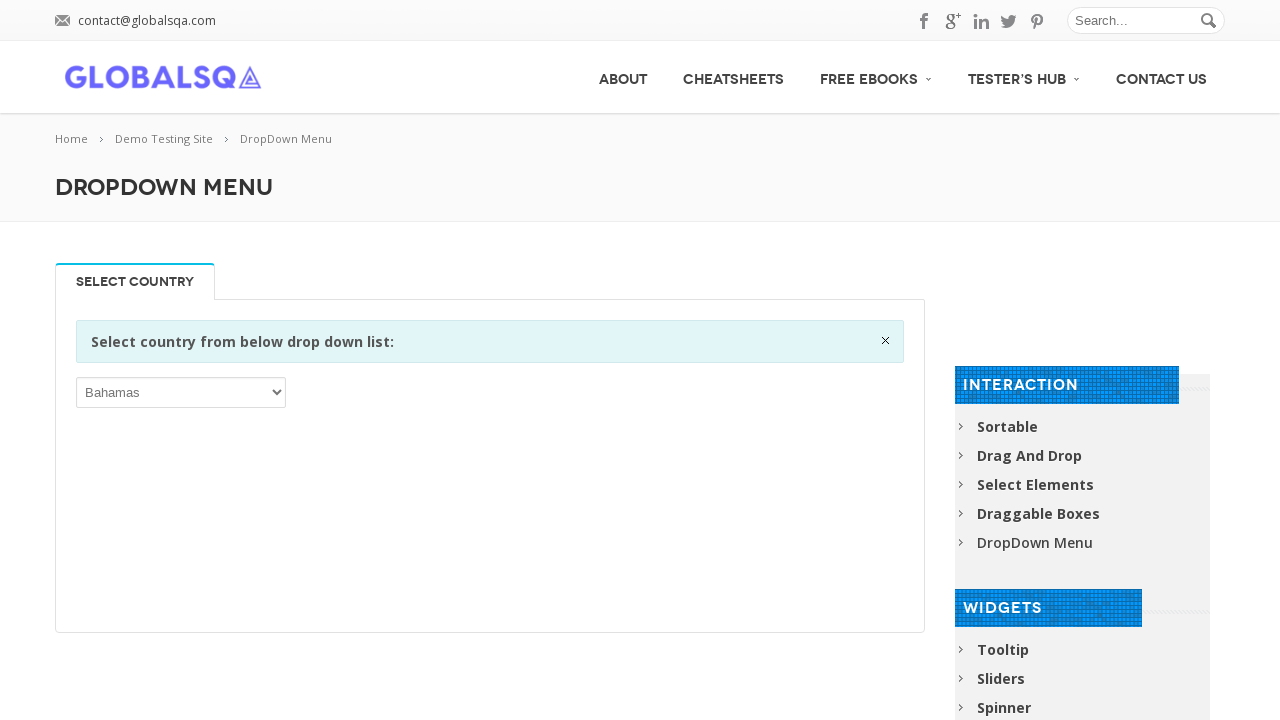

Selected dropdown option starting with 'B': Bahrain on select
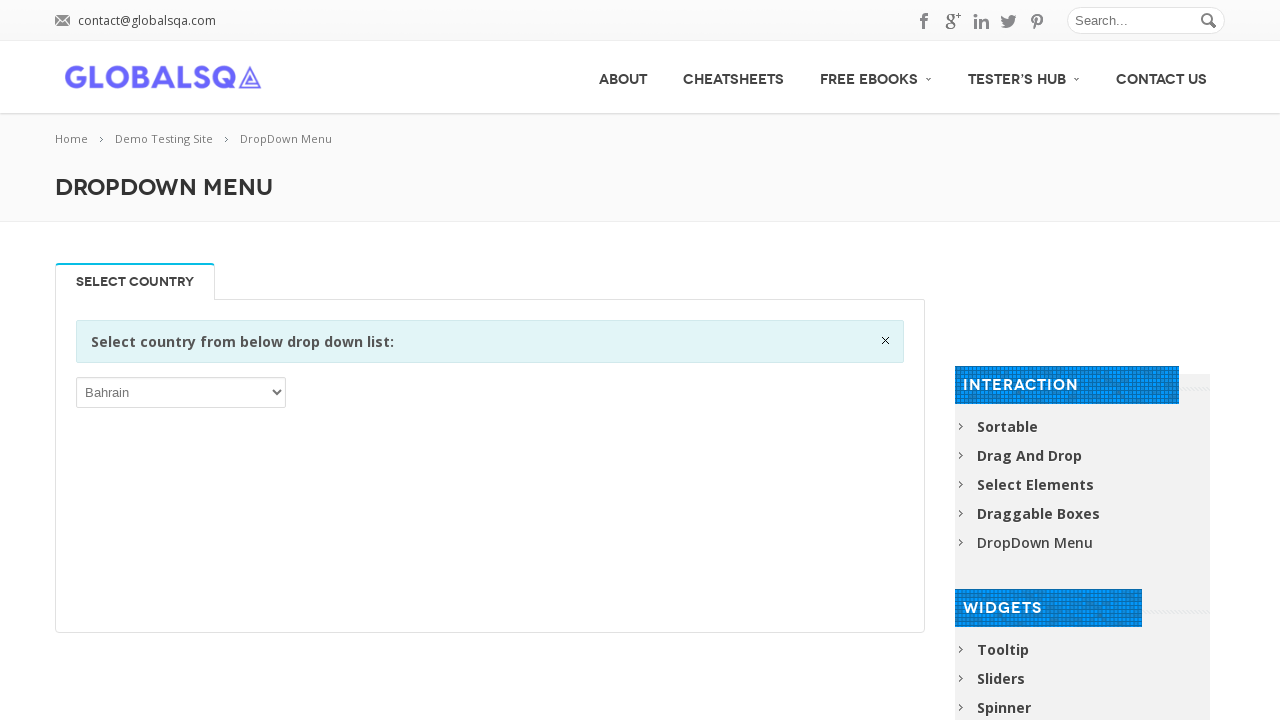

Waited 1000ms after selection
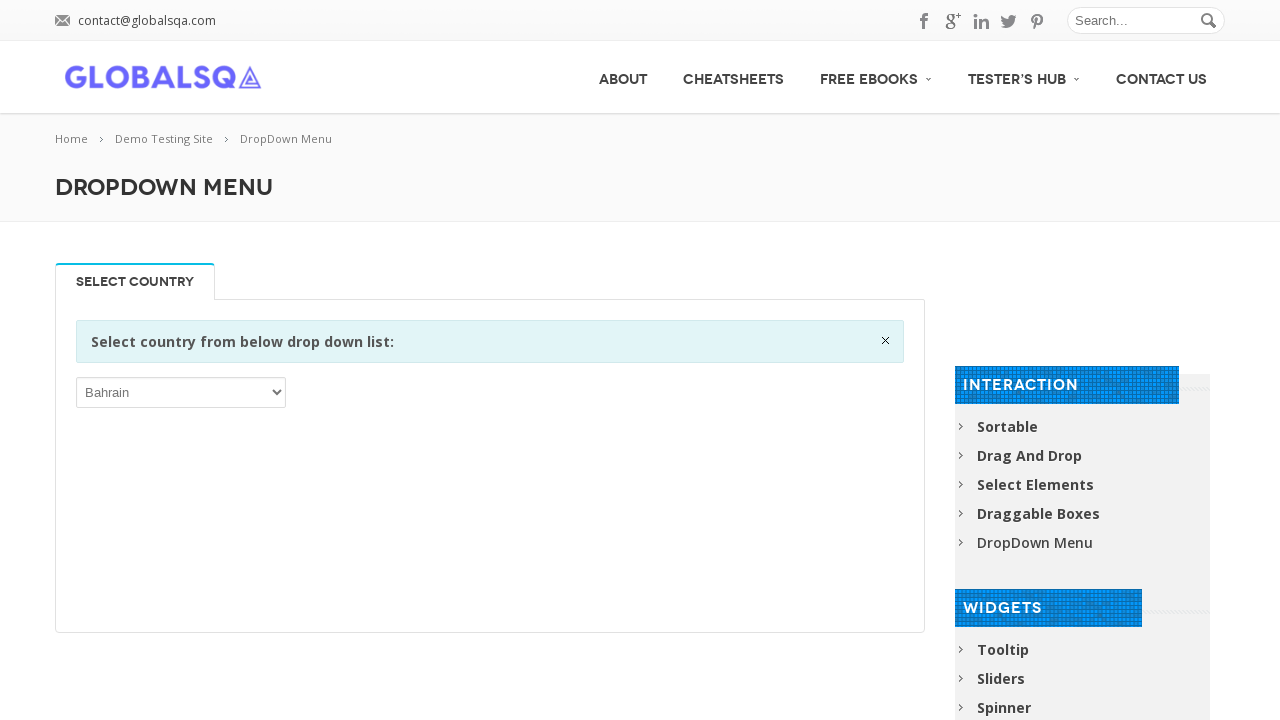

Selected dropdown option starting with 'B': Bangladesh on select
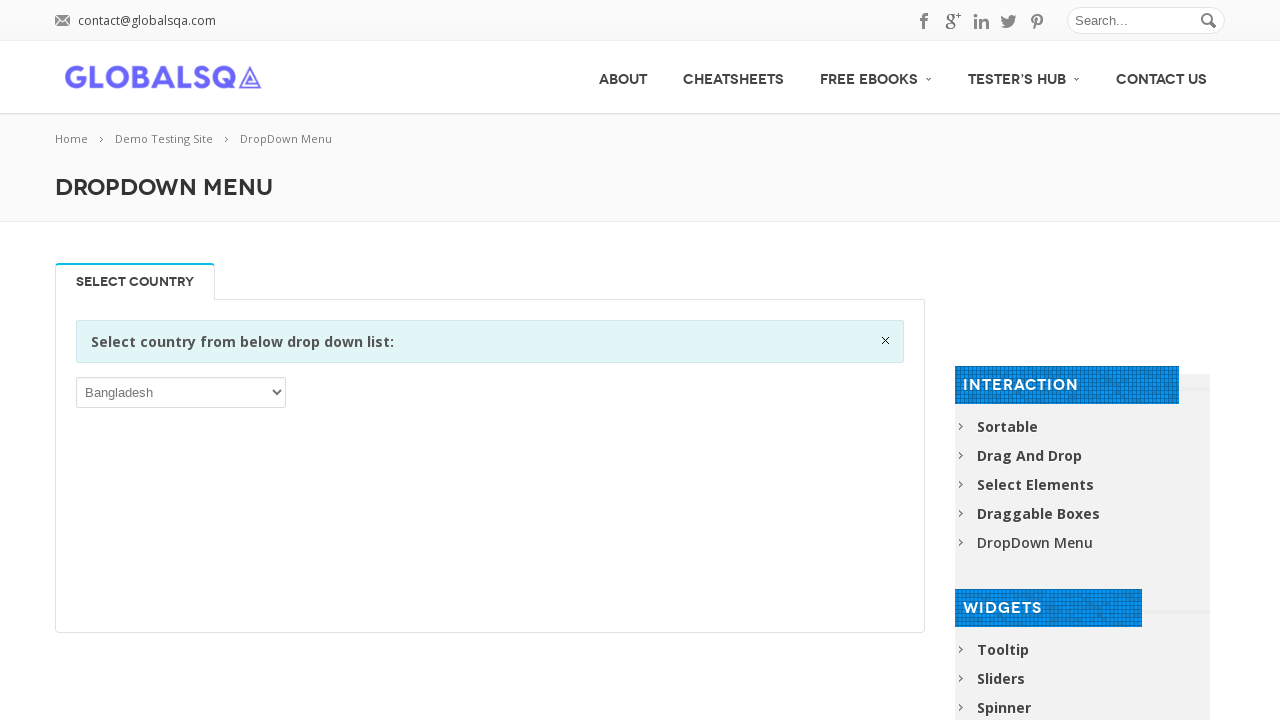

Waited 1000ms after selection
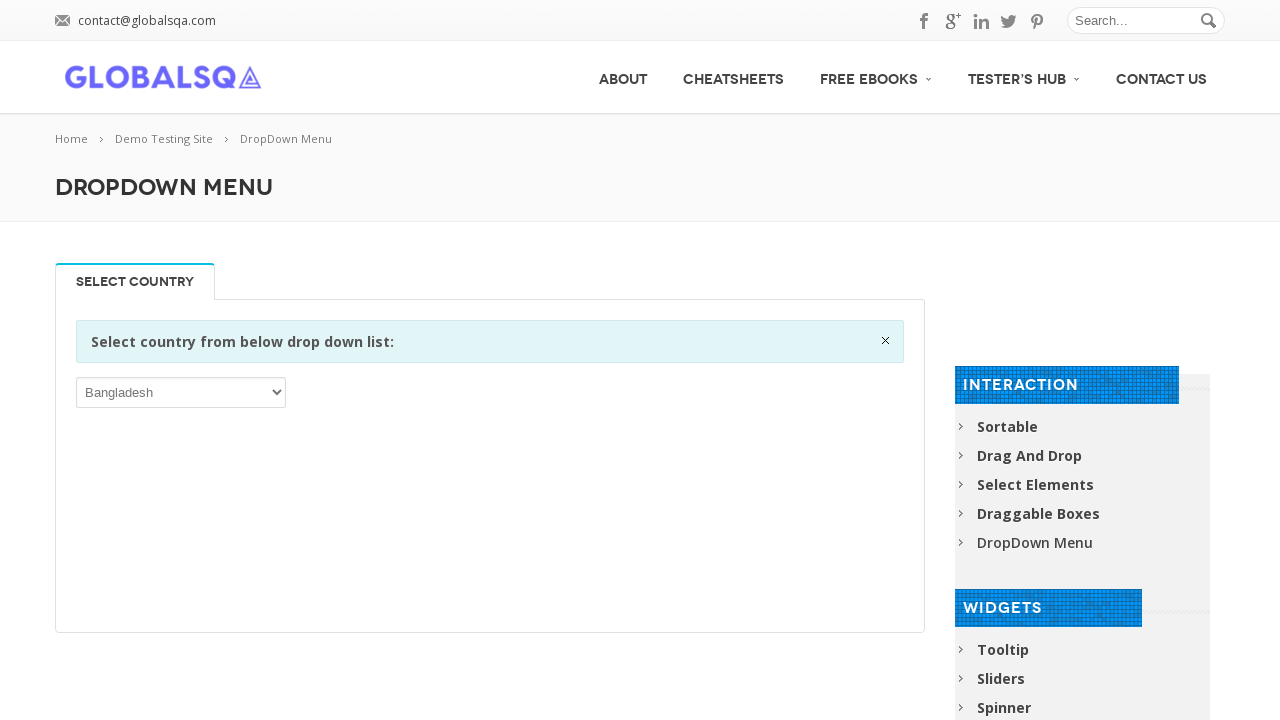

Selected dropdown option starting with 'B': Barbados on select
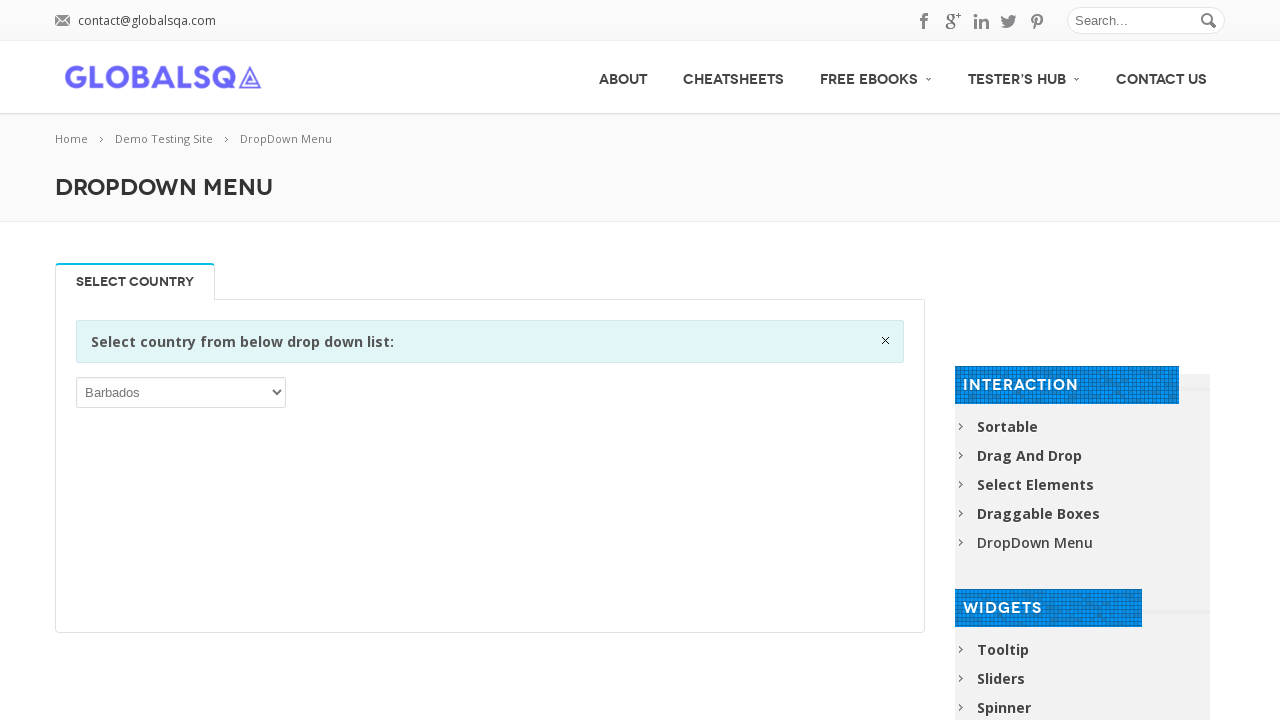

Waited 1000ms after selection
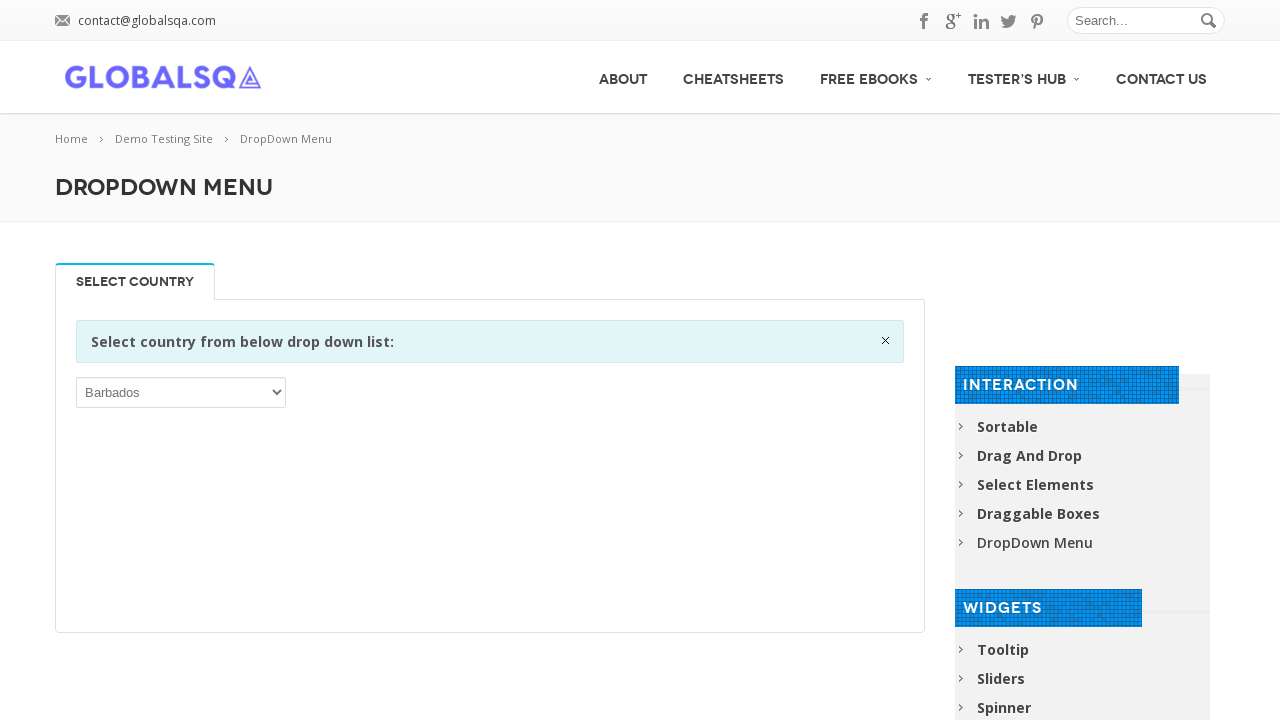

Selected dropdown option starting with 'B': Belarus on select
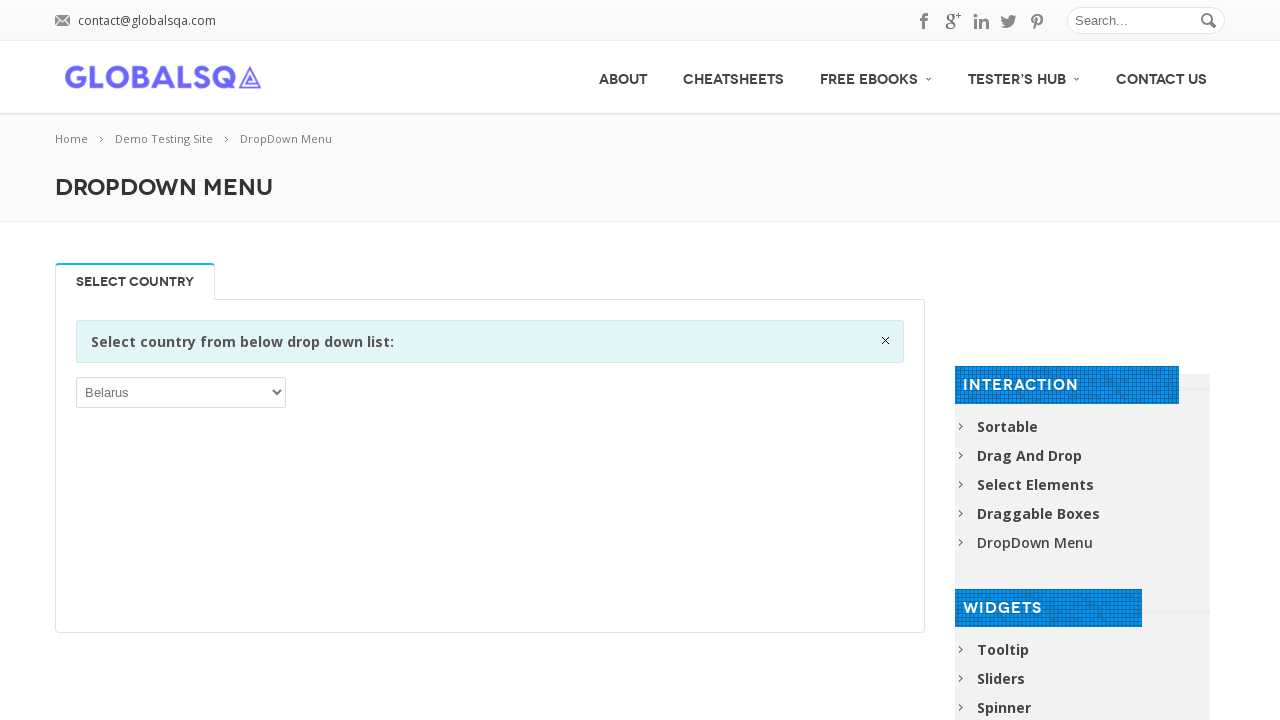

Waited 1000ms after selection
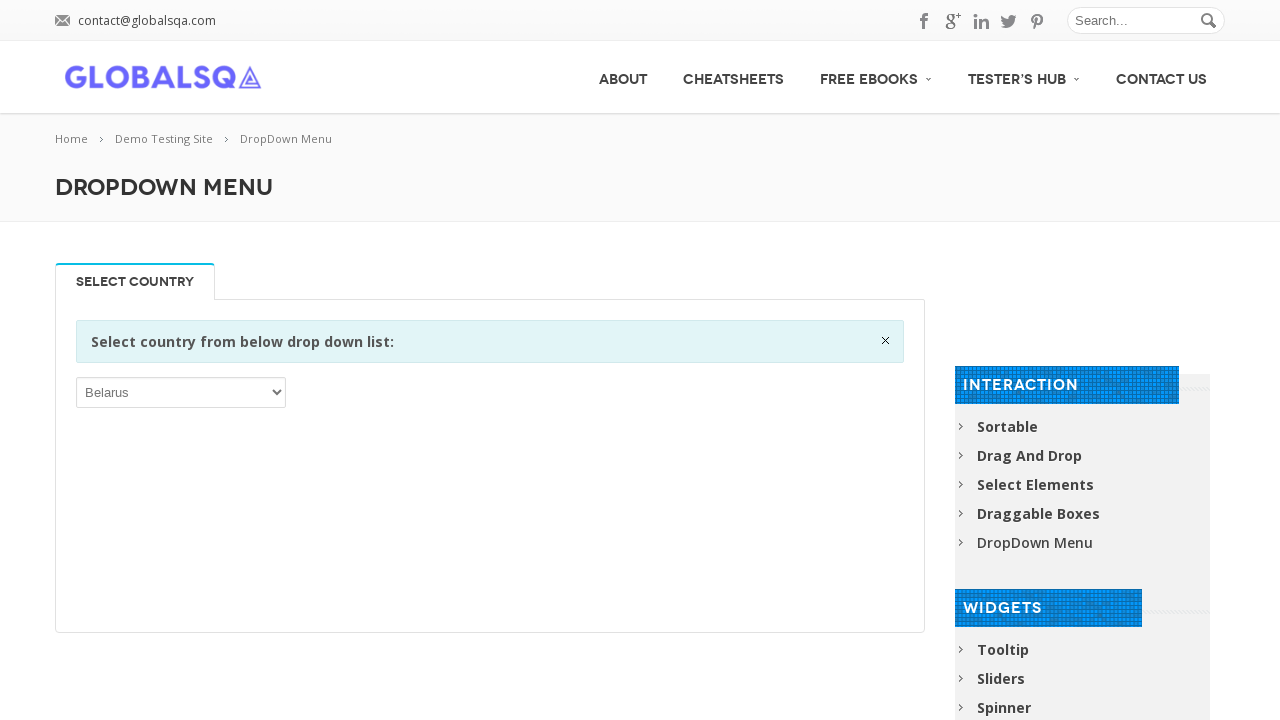

Selected dropdown option starting with 'B': Belgium on select
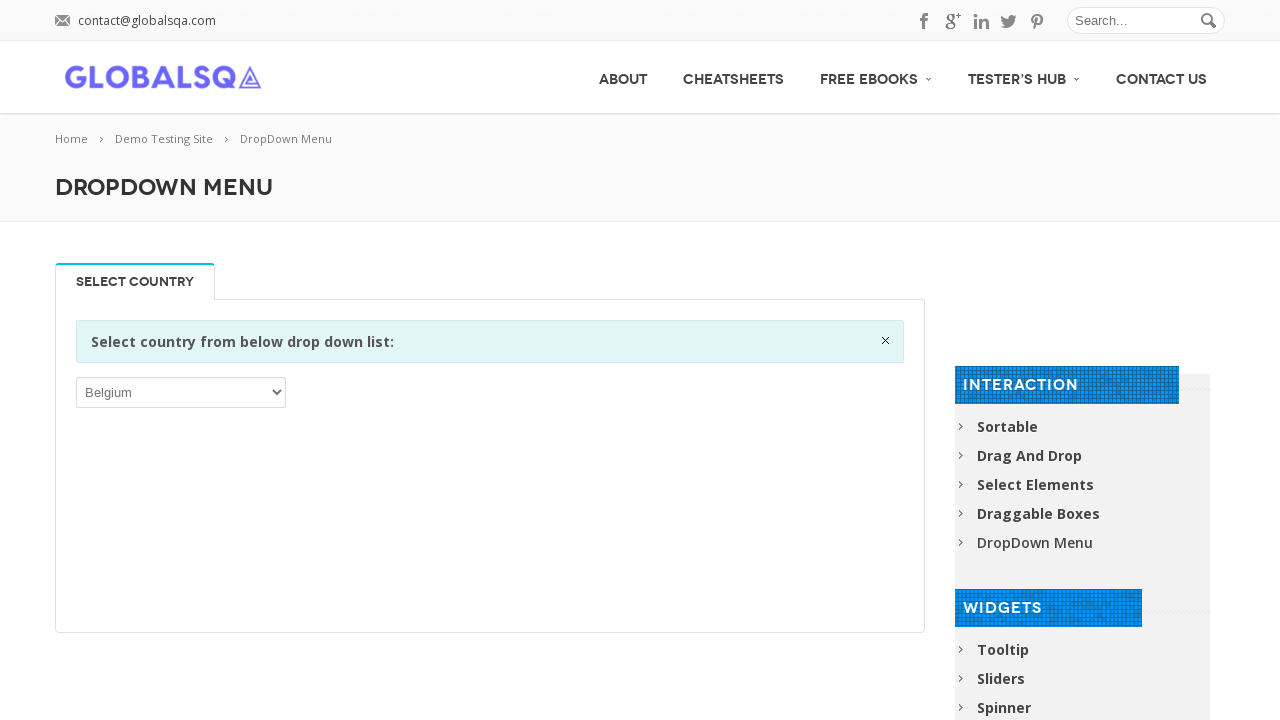

Waited 1000ms after selection
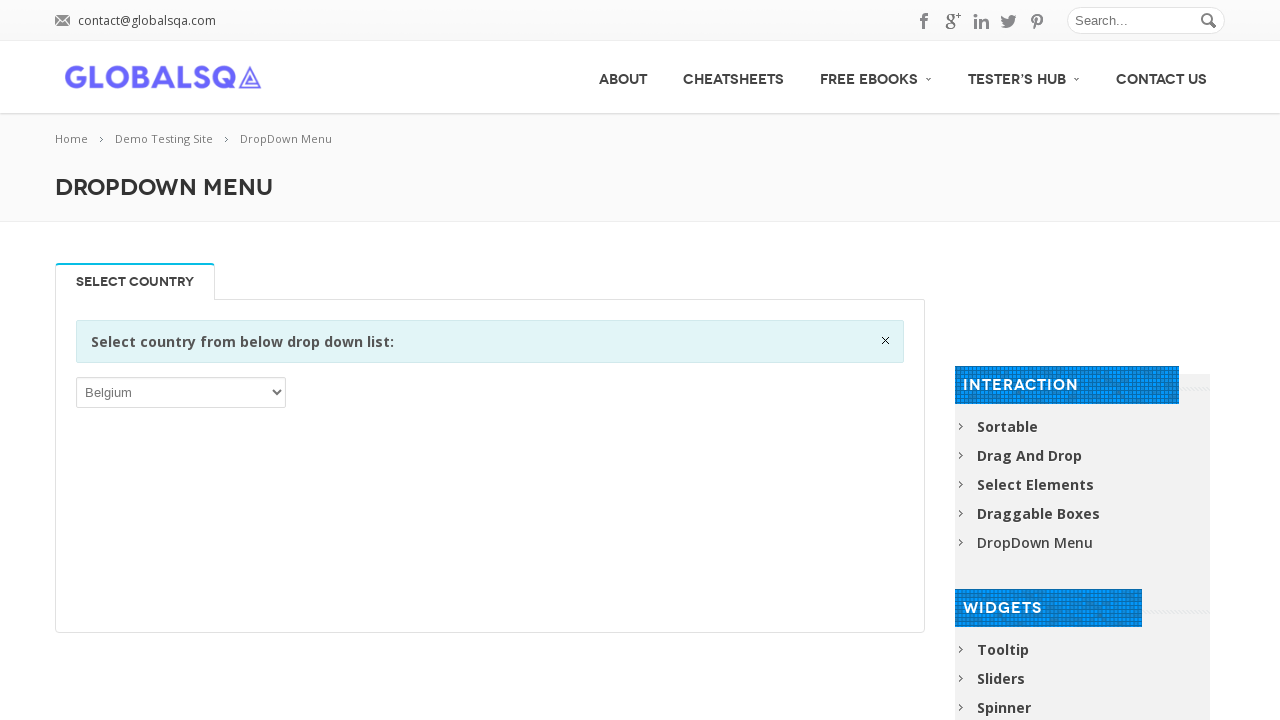

Selected dropdown option starting with 'B': Belize on select
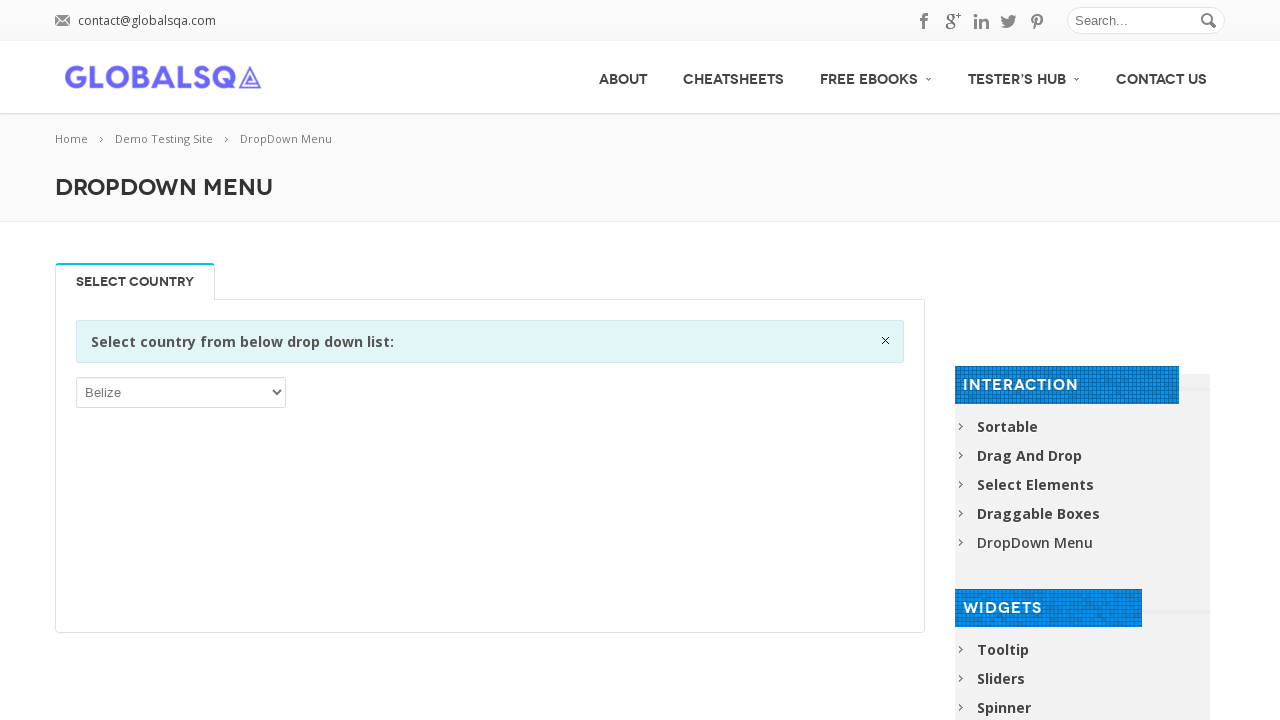

Waited 1000ms after selection
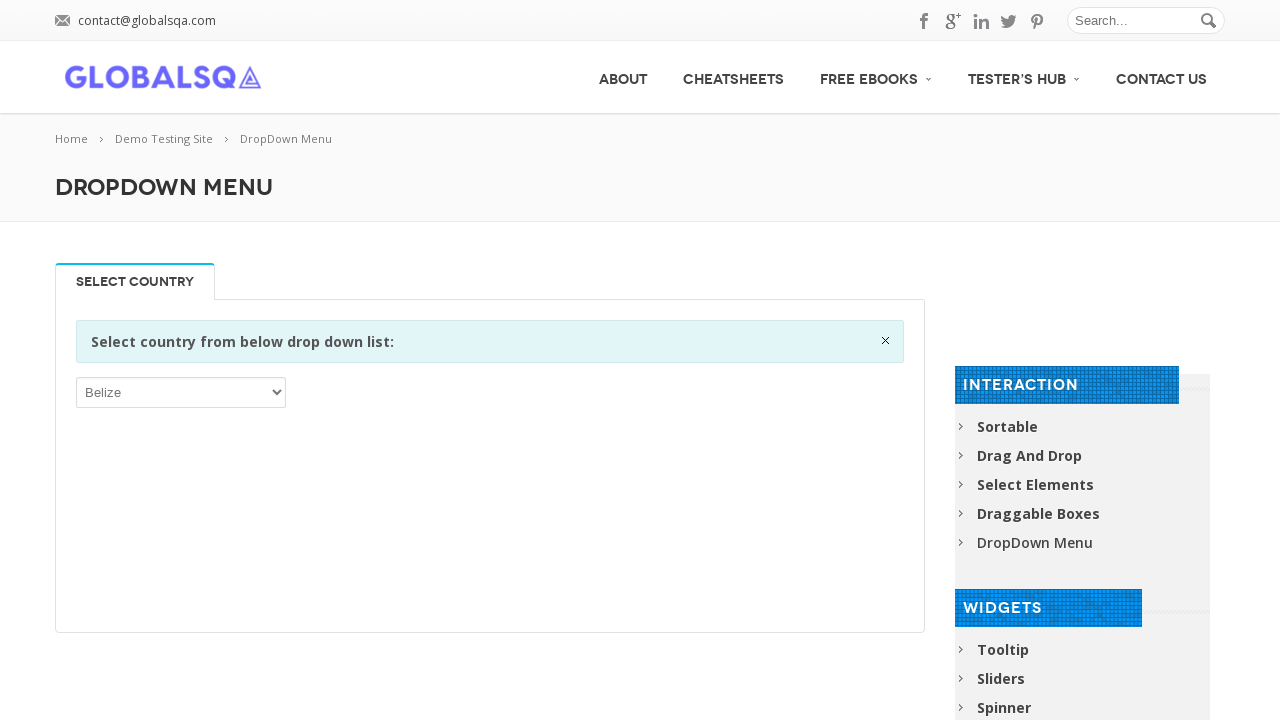

Selected dropdown option starting with 'B': Benin on select
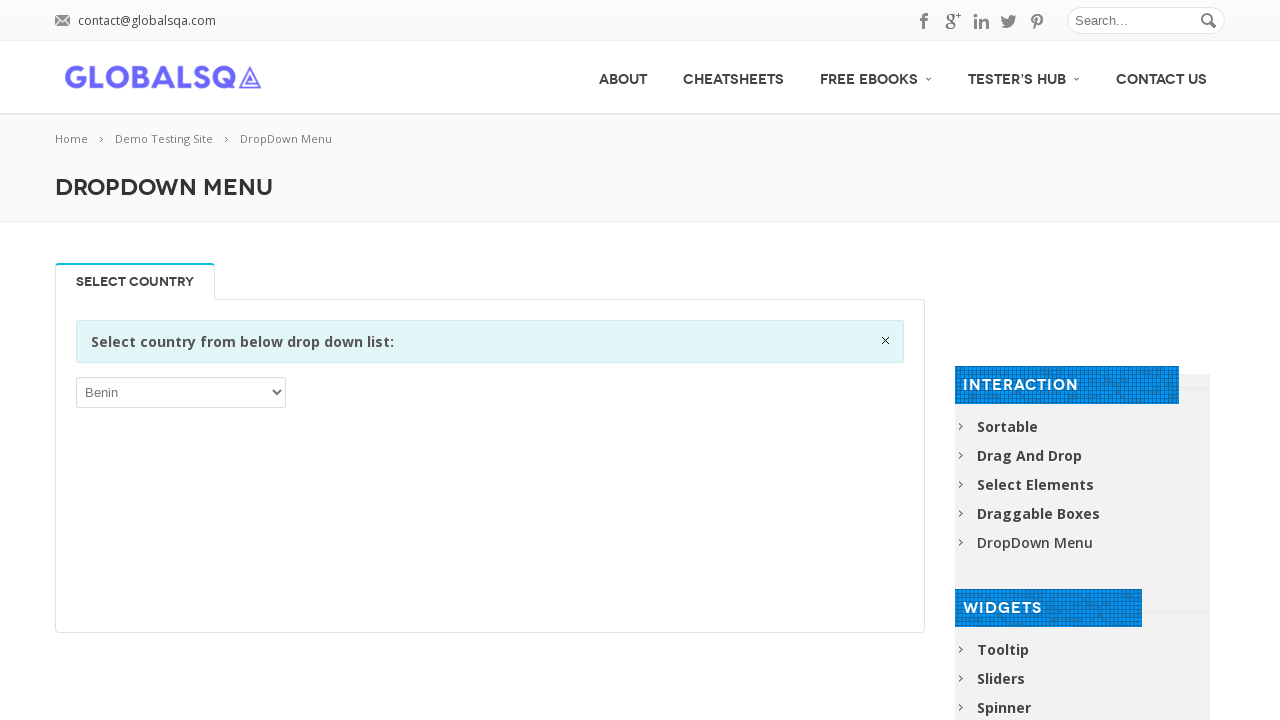

Waited 1000ms after selection
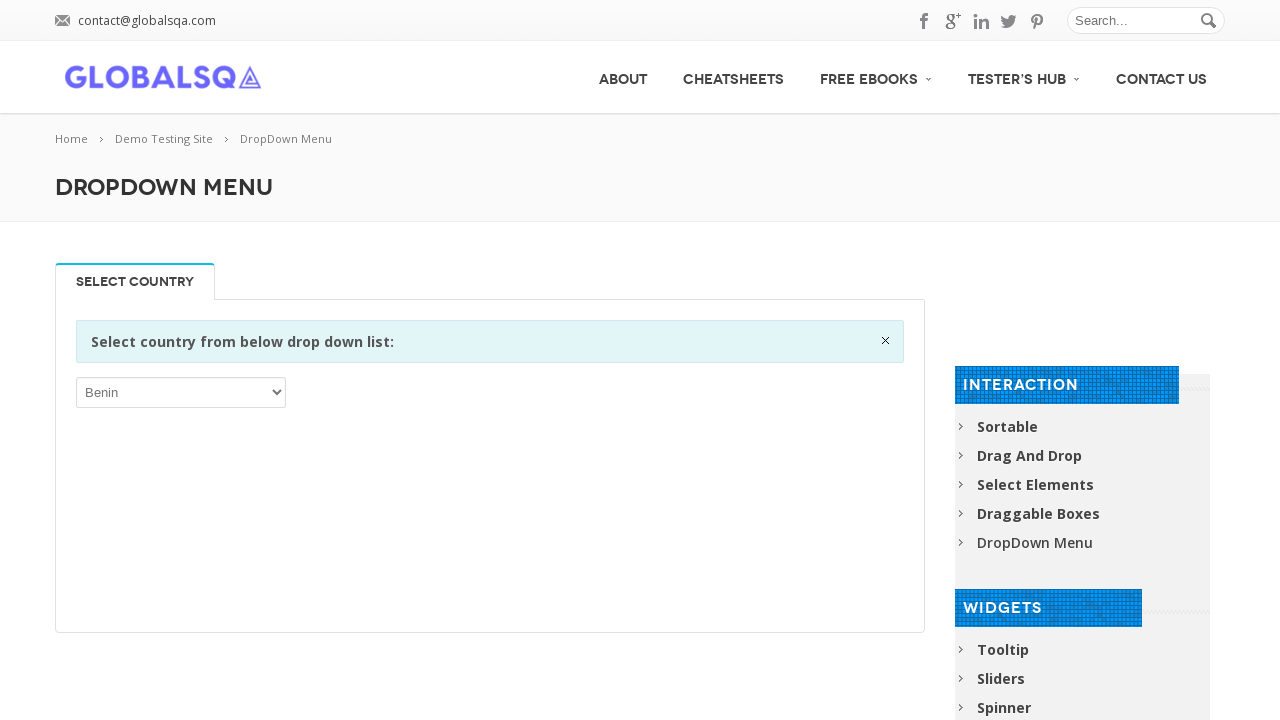

Selected dropdown option starting with 'B': Bermuda on select
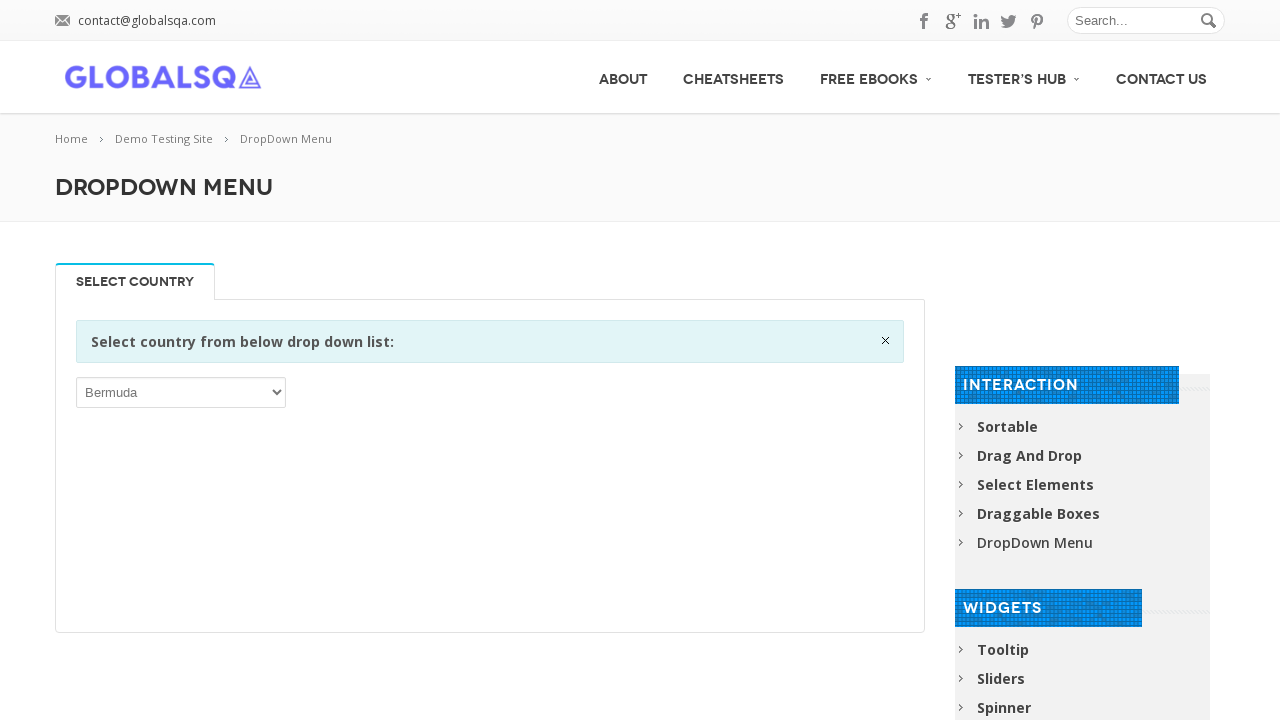

Waited 1000ms after selection
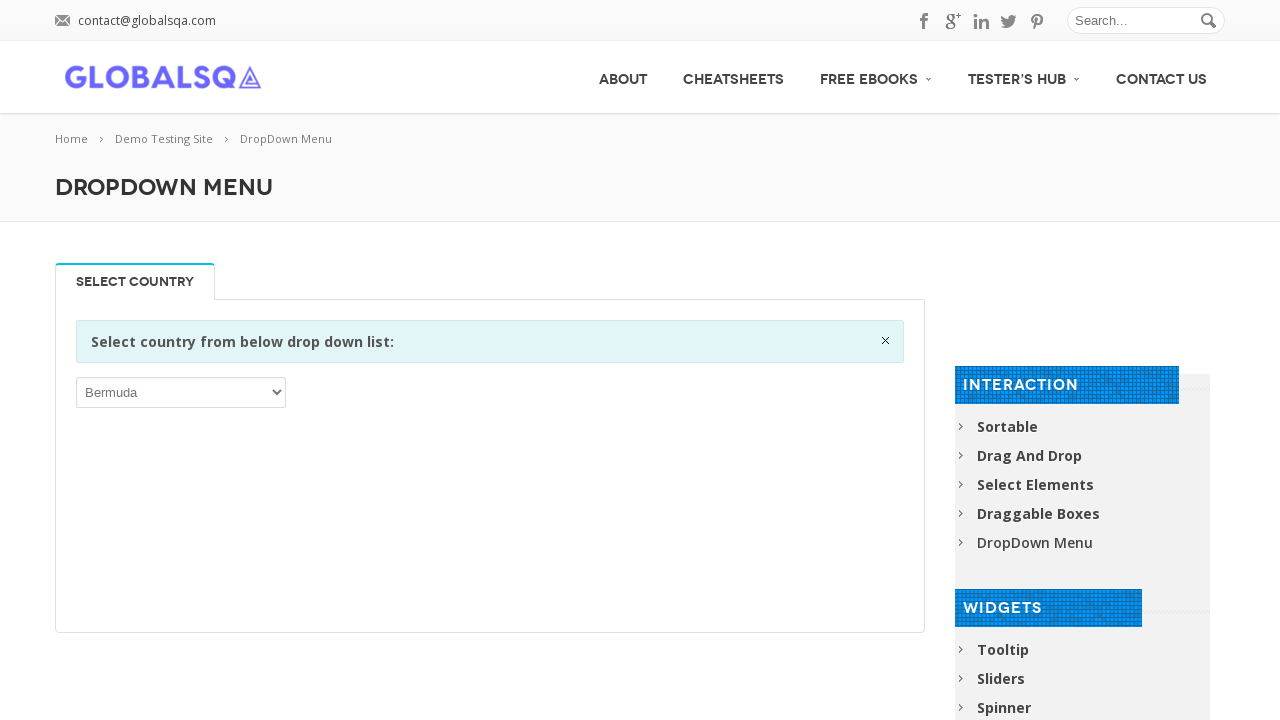

Selected dropdown option starting with 'B': Bhutan on select
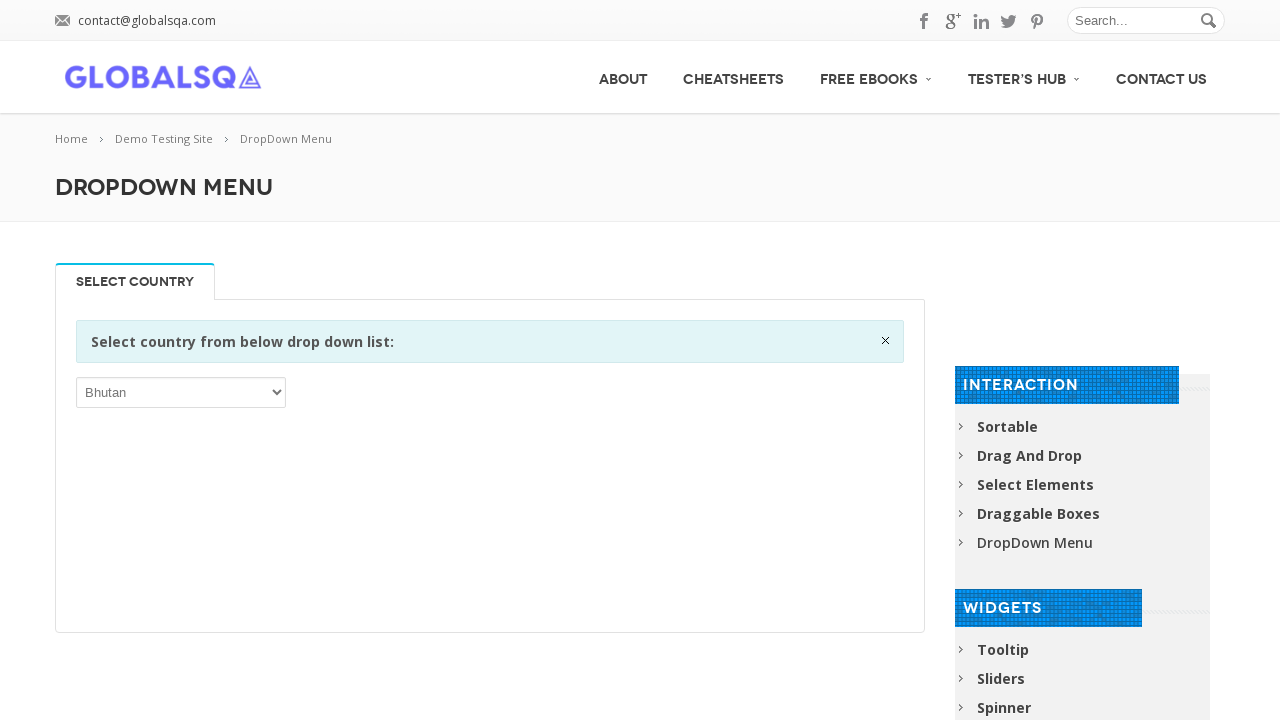

Waited 1000ms after selection
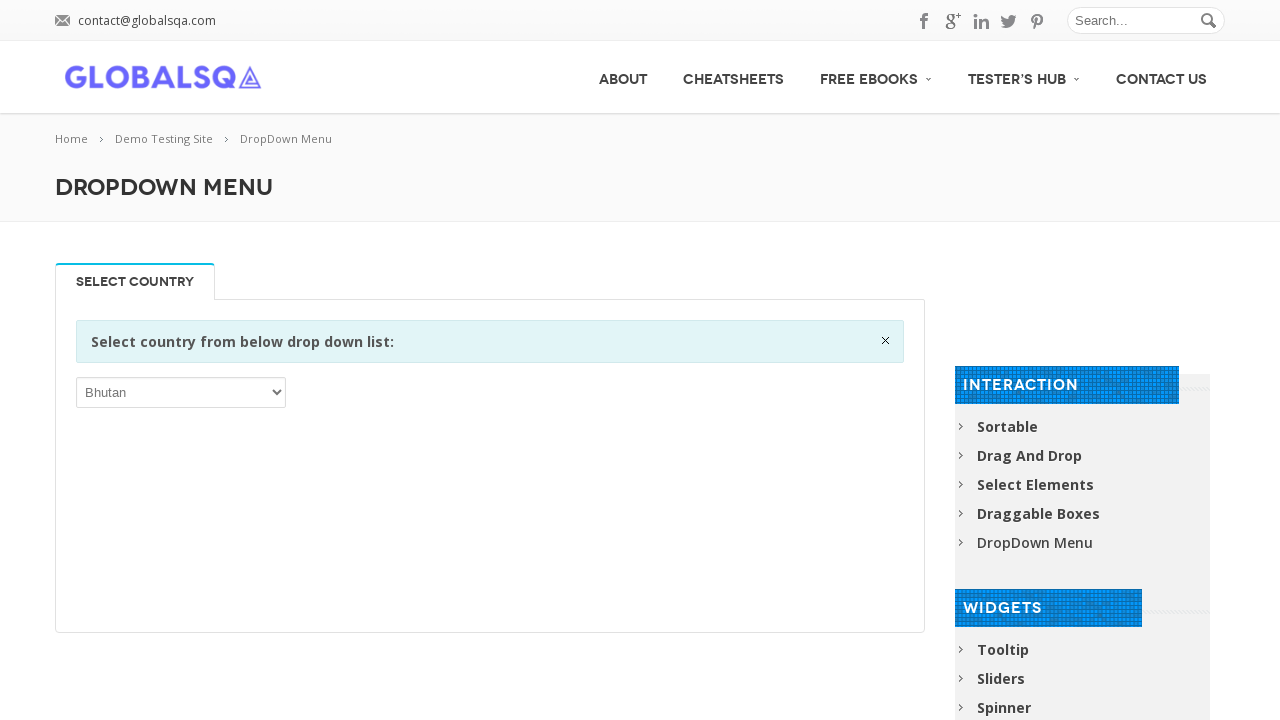

Selected dropdown option starting with 'B': Bolivia, Plurinational State of on select
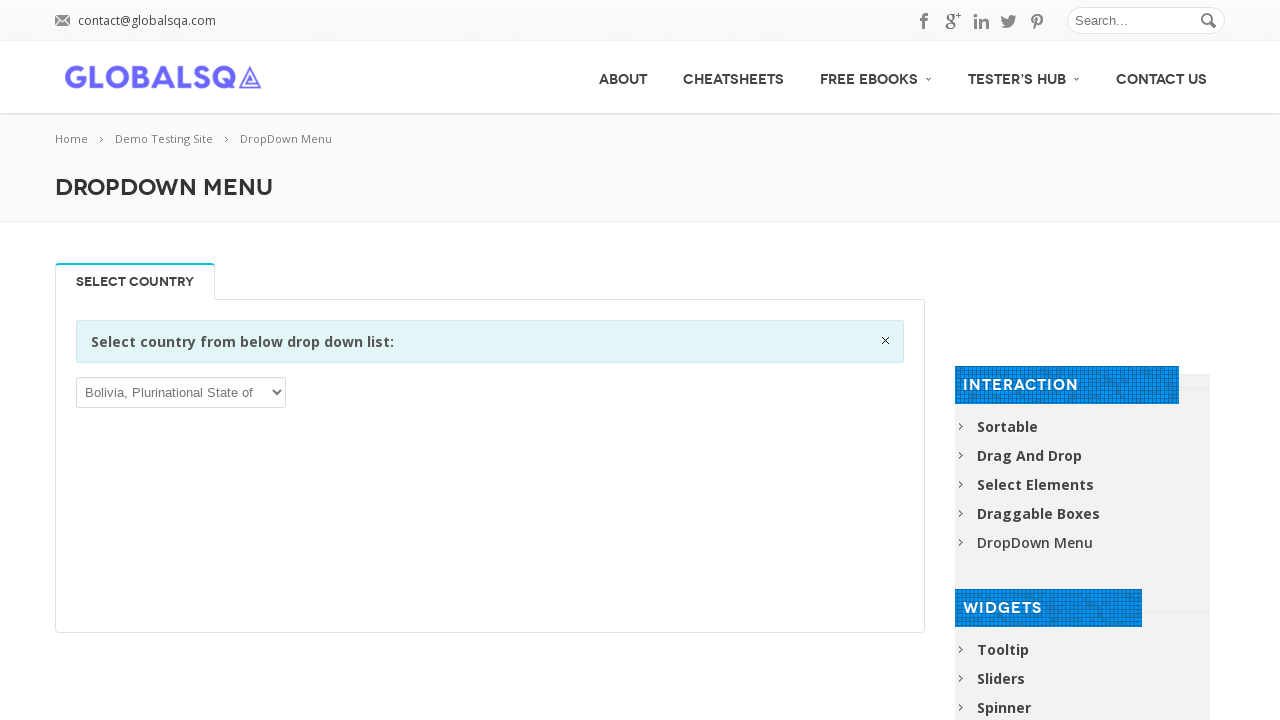

Waited 1000ms after selection
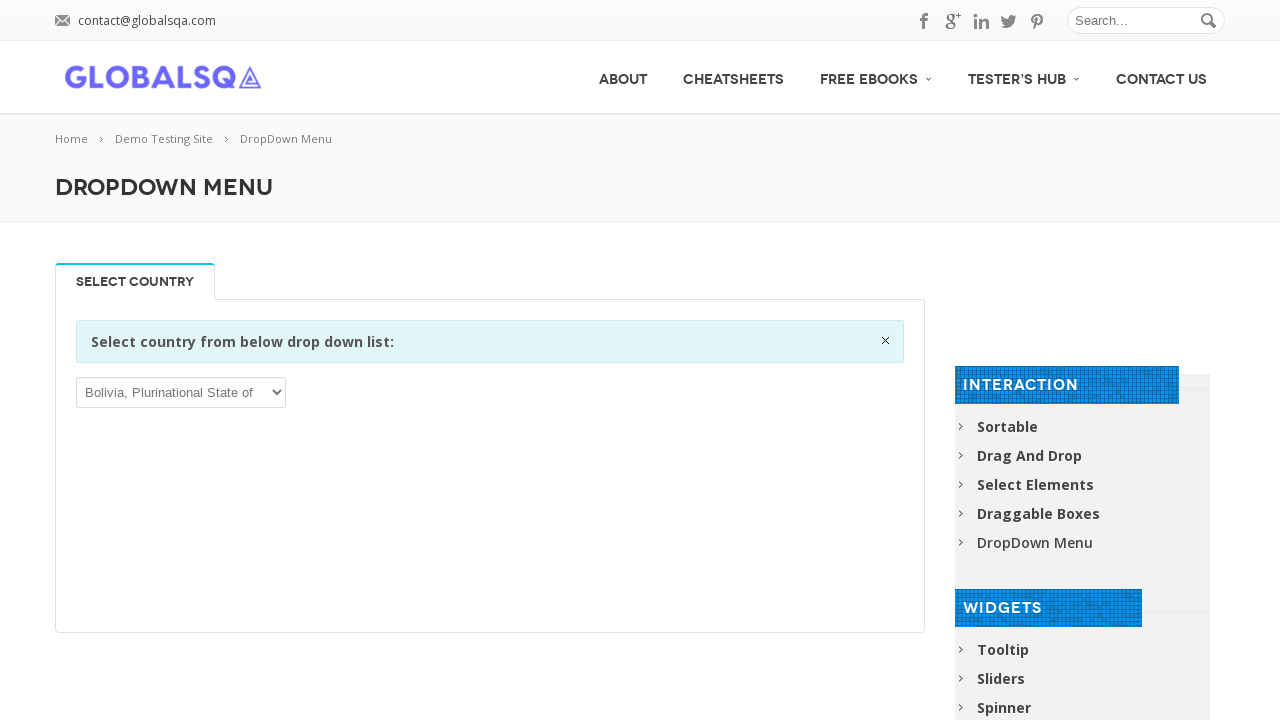

Selected dropdown option starting with 'B': Bonaire, Sint Eustatius and Saba on select
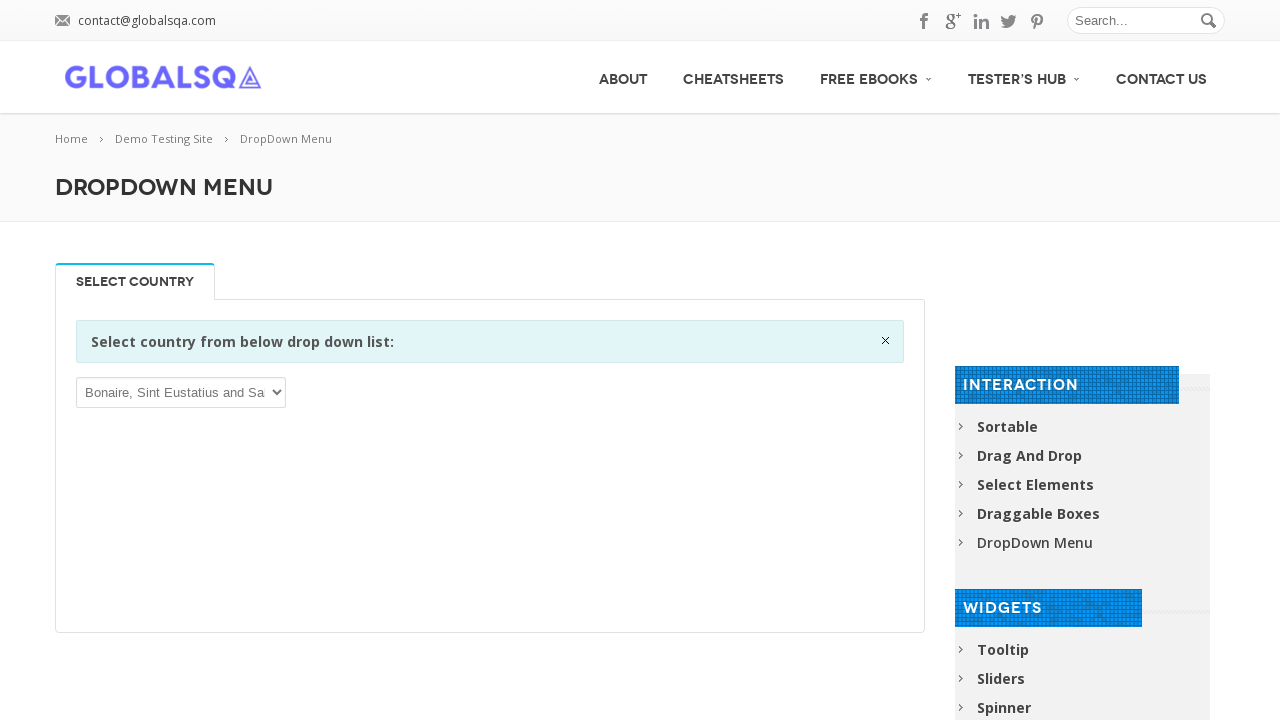

Waited 1000ms after selection
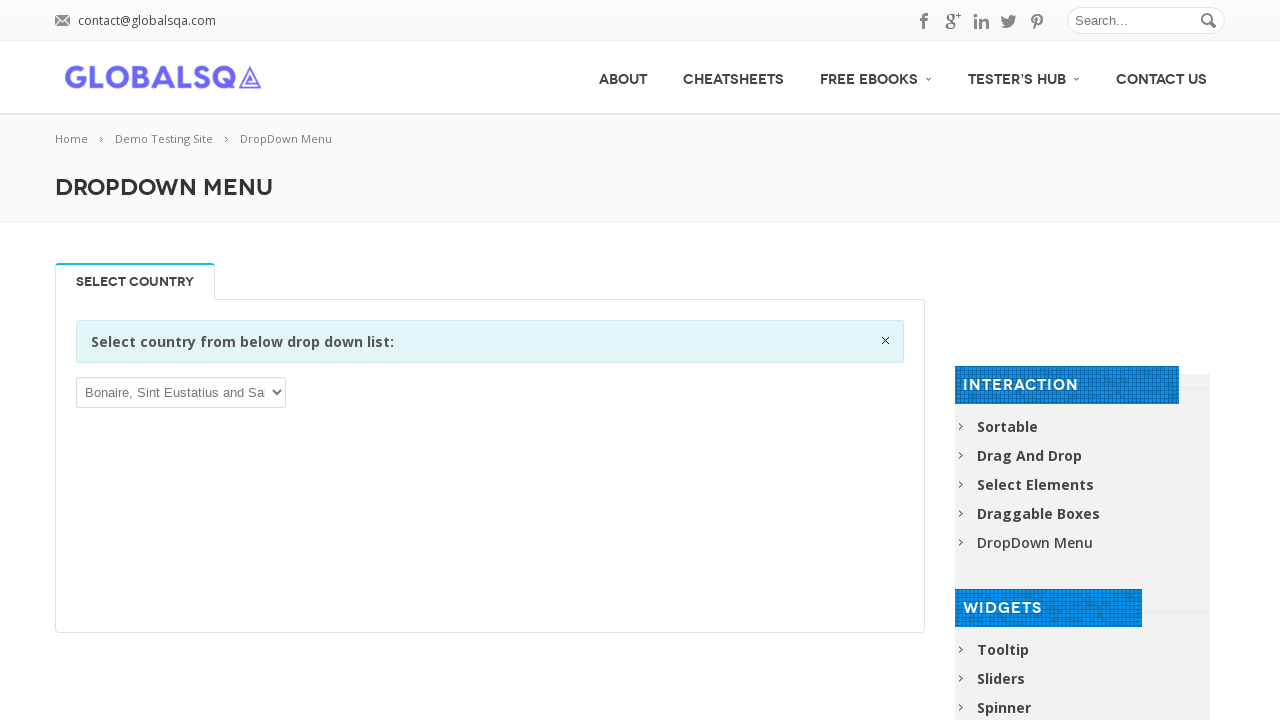

Selected dropdown option starting with 'B': Bosnia and Herzegovina on select
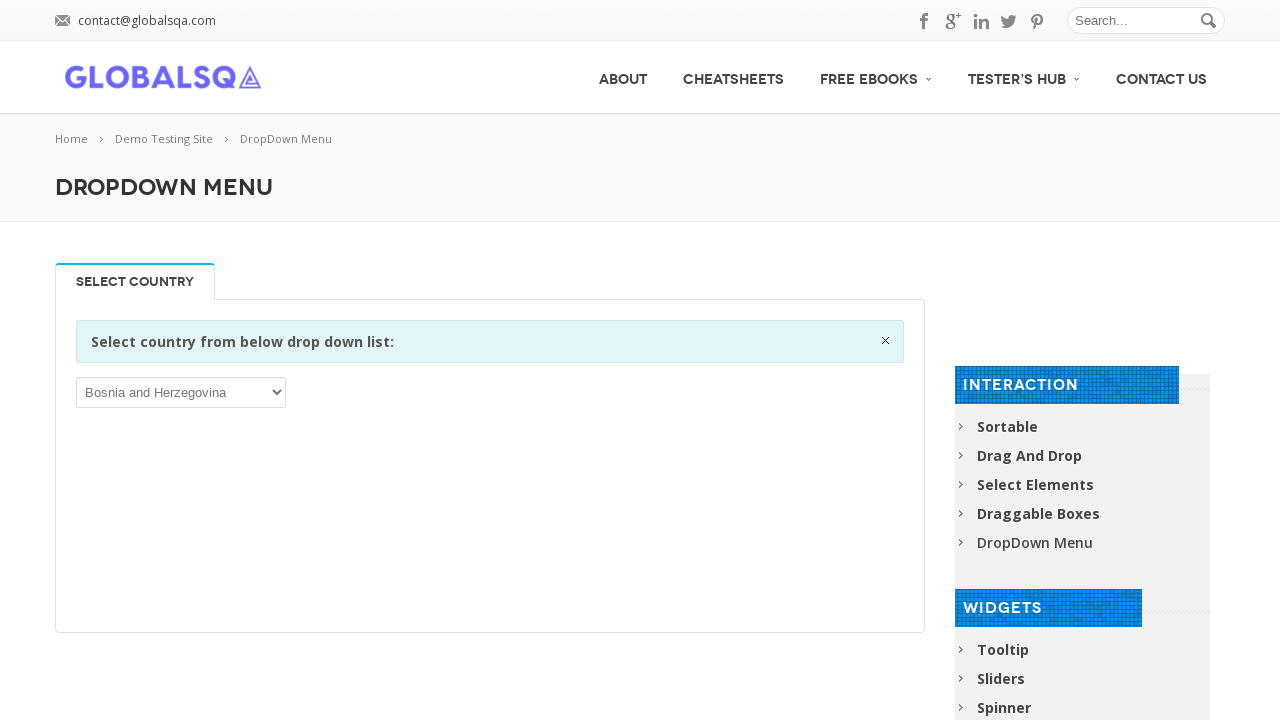

Waited 1000ms after selection
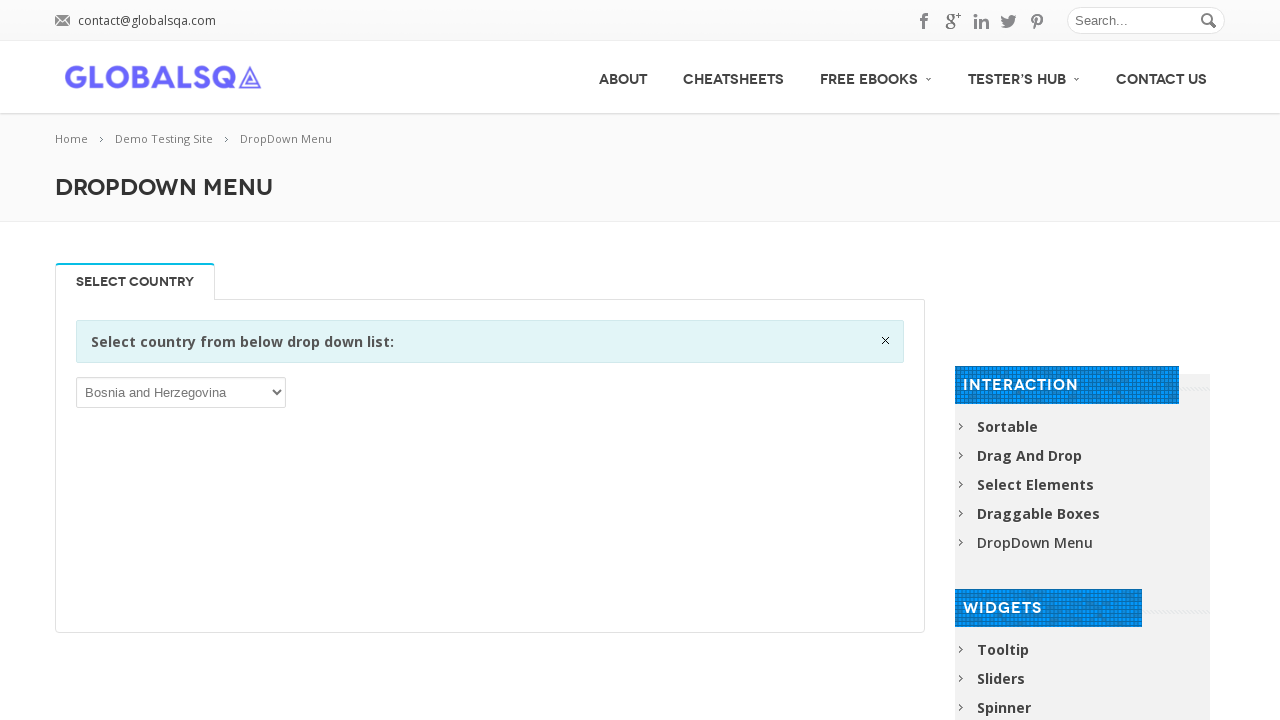

Selected dropdown option starting with 'B': Botswana on select
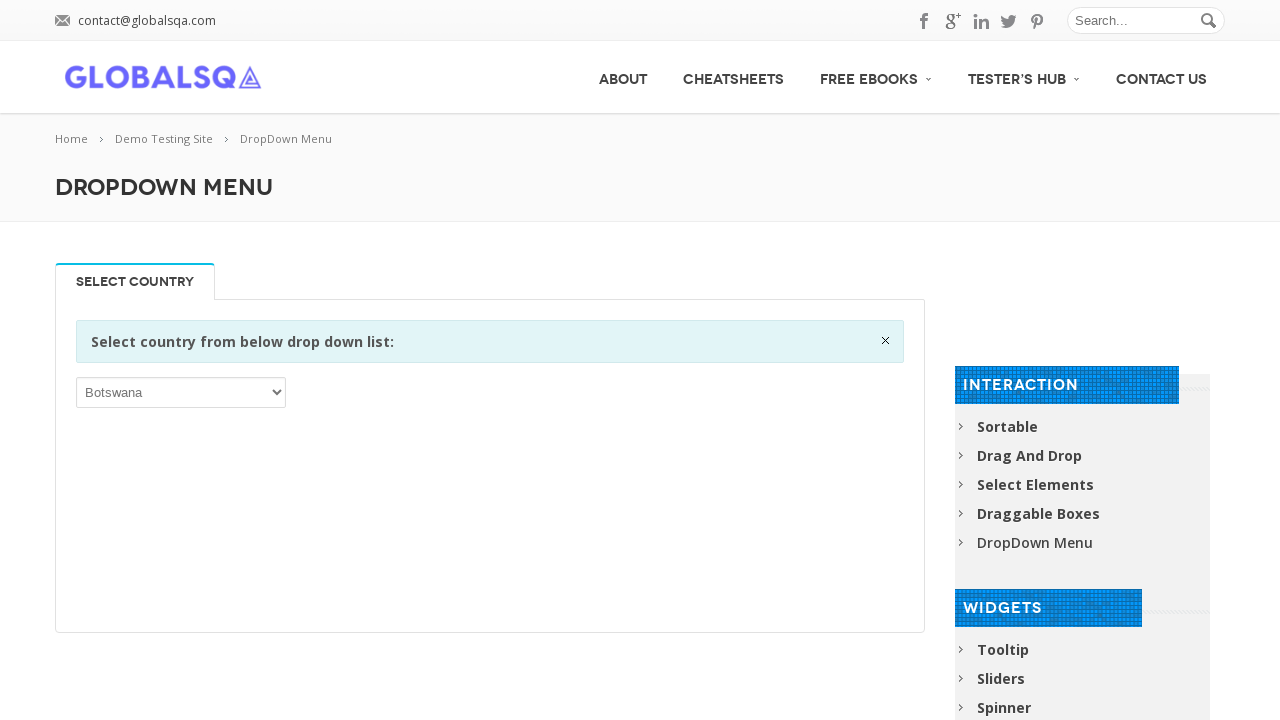

Waited 1000ms after selection
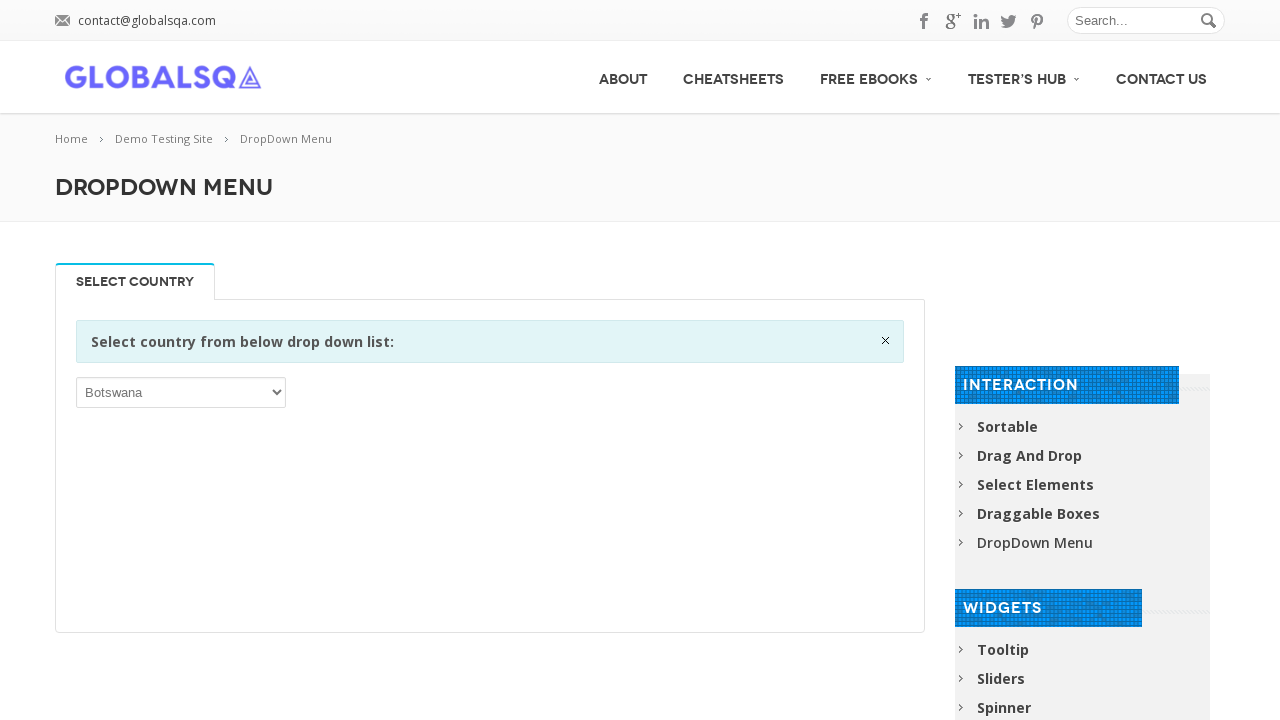

Selected dropdown option starting with 'B': Bouvet Island on select
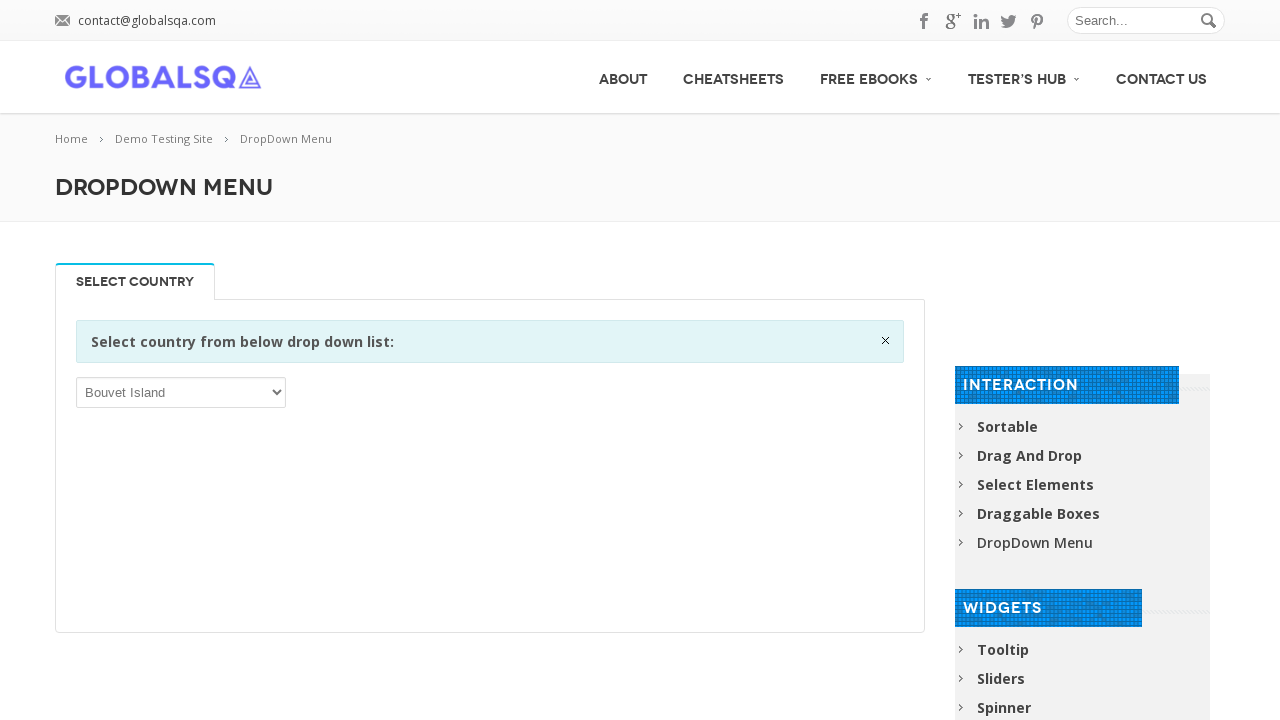

Waited 1000ms after selection
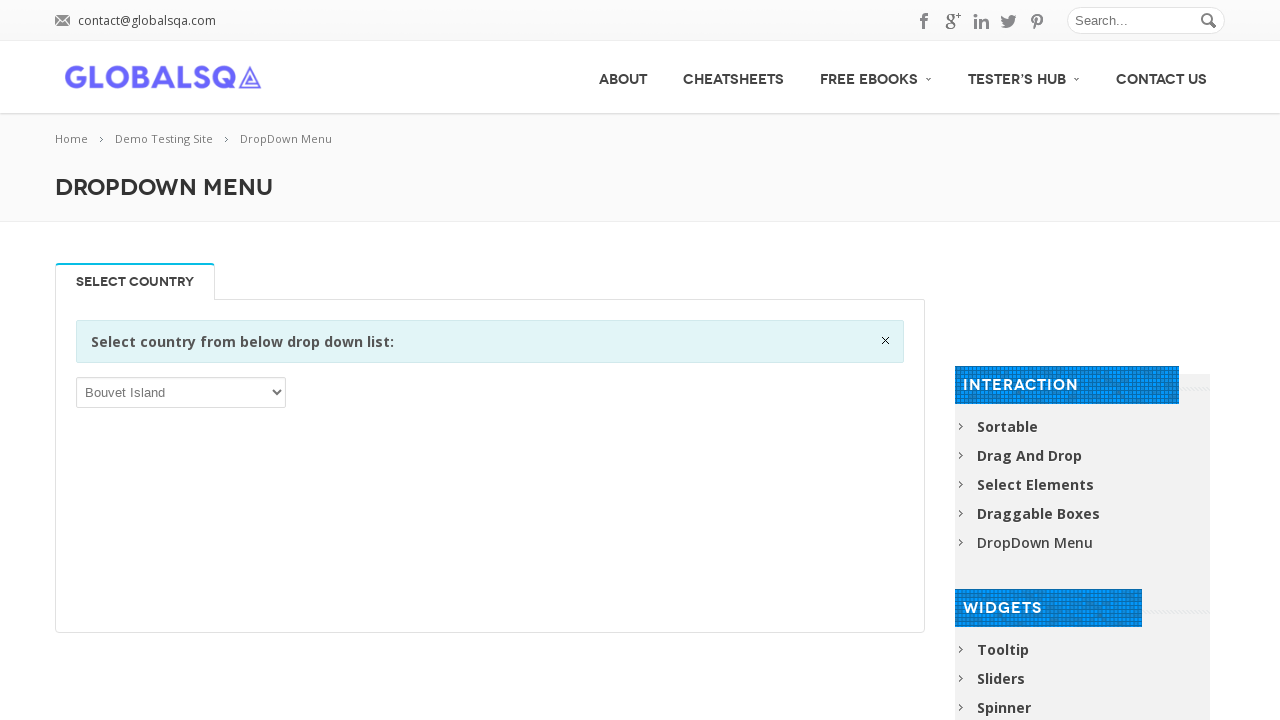

Selected dropdown option starting with 'B': Brazil on select
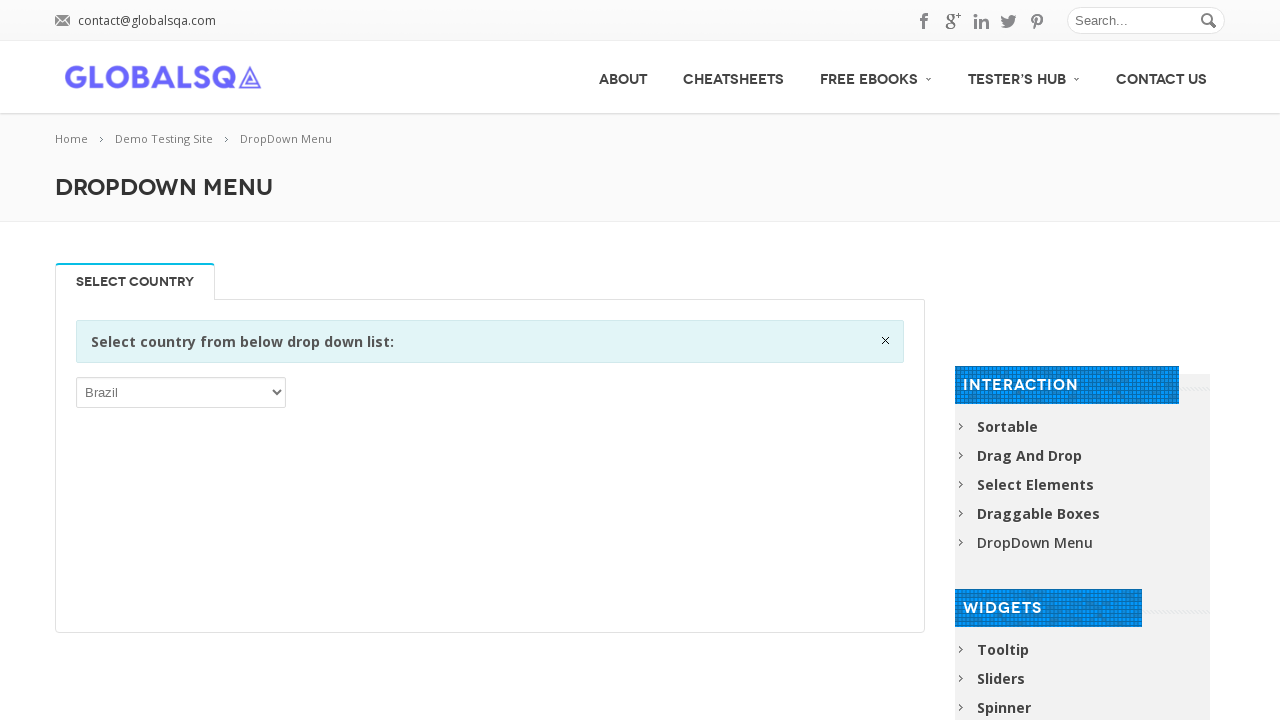

Waited 1000ms after selection
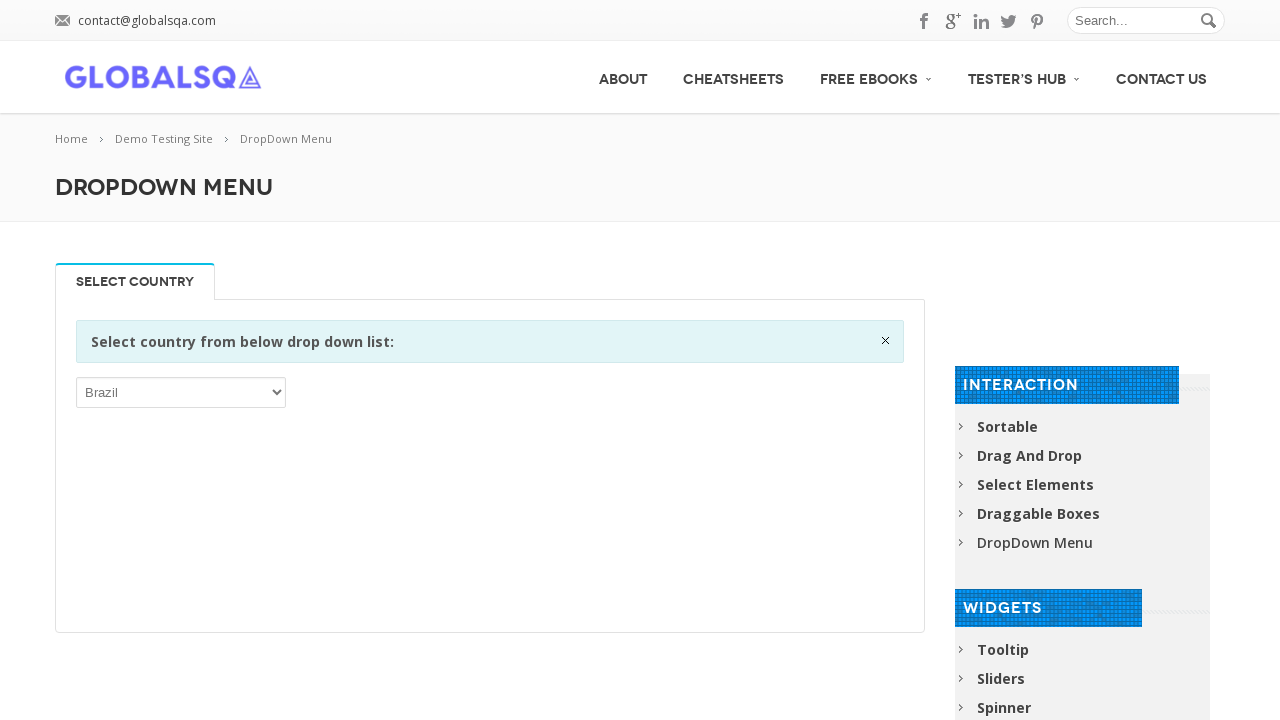

Selected dropdown option starting with 'B': British Indian Ocean Territory on select
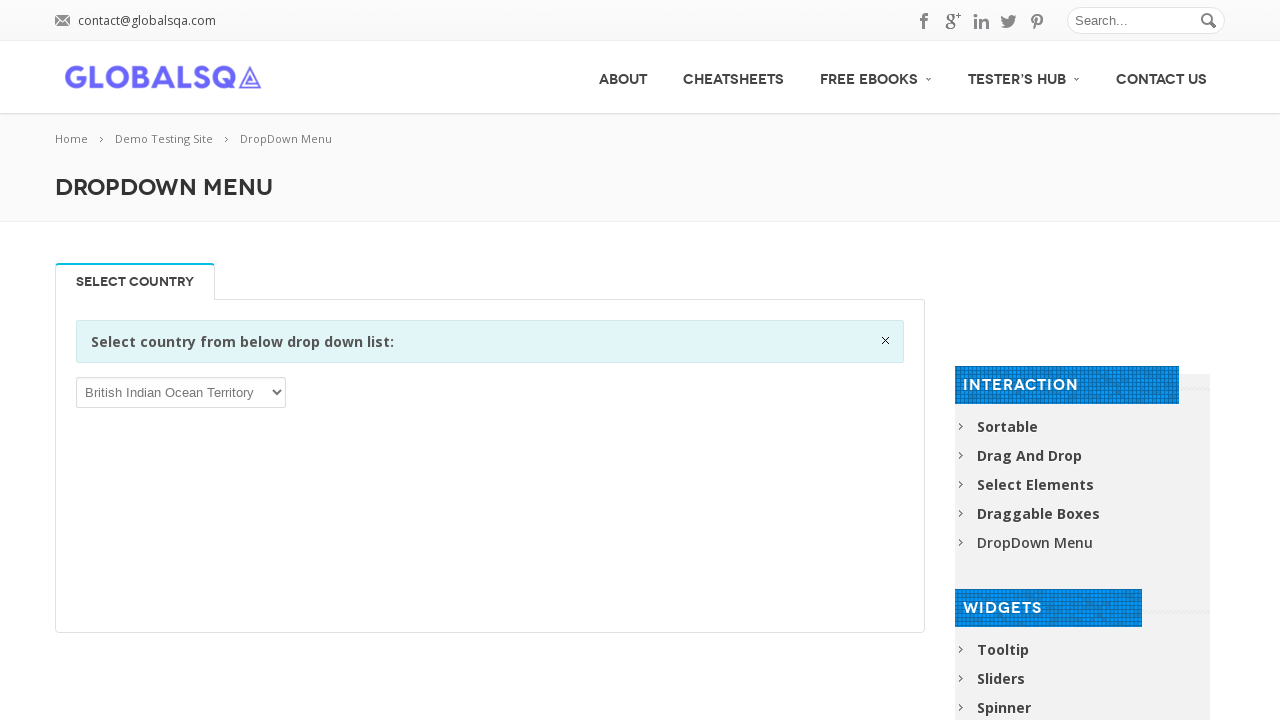

Waited 1000ms after selection
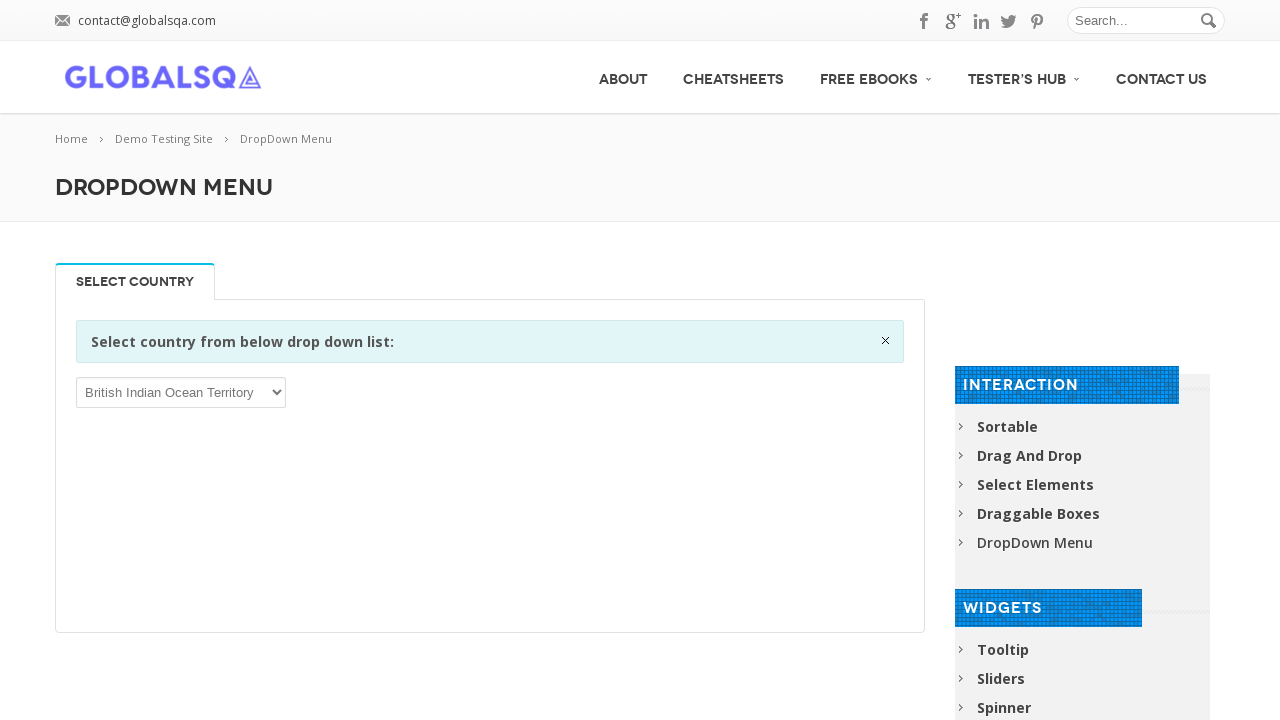

Selected dropdown option starting with 'B': Brunei Darussalam on select
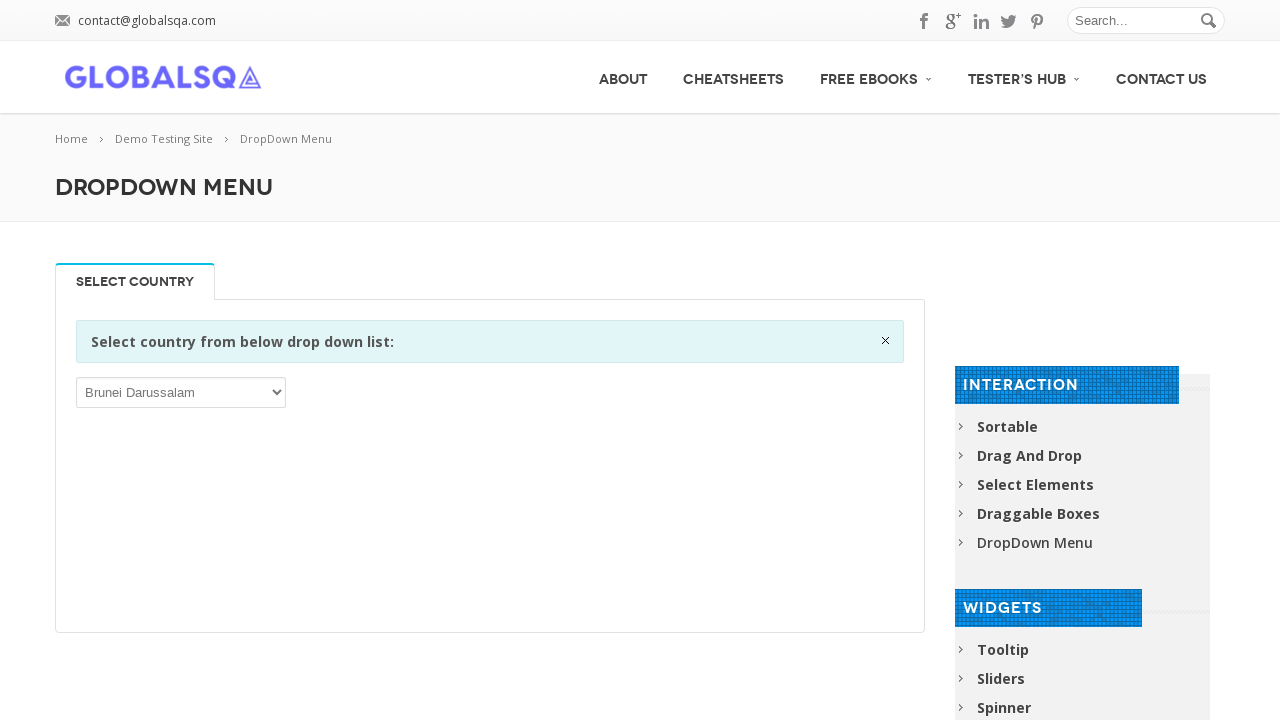

Waited 1000ms after selection
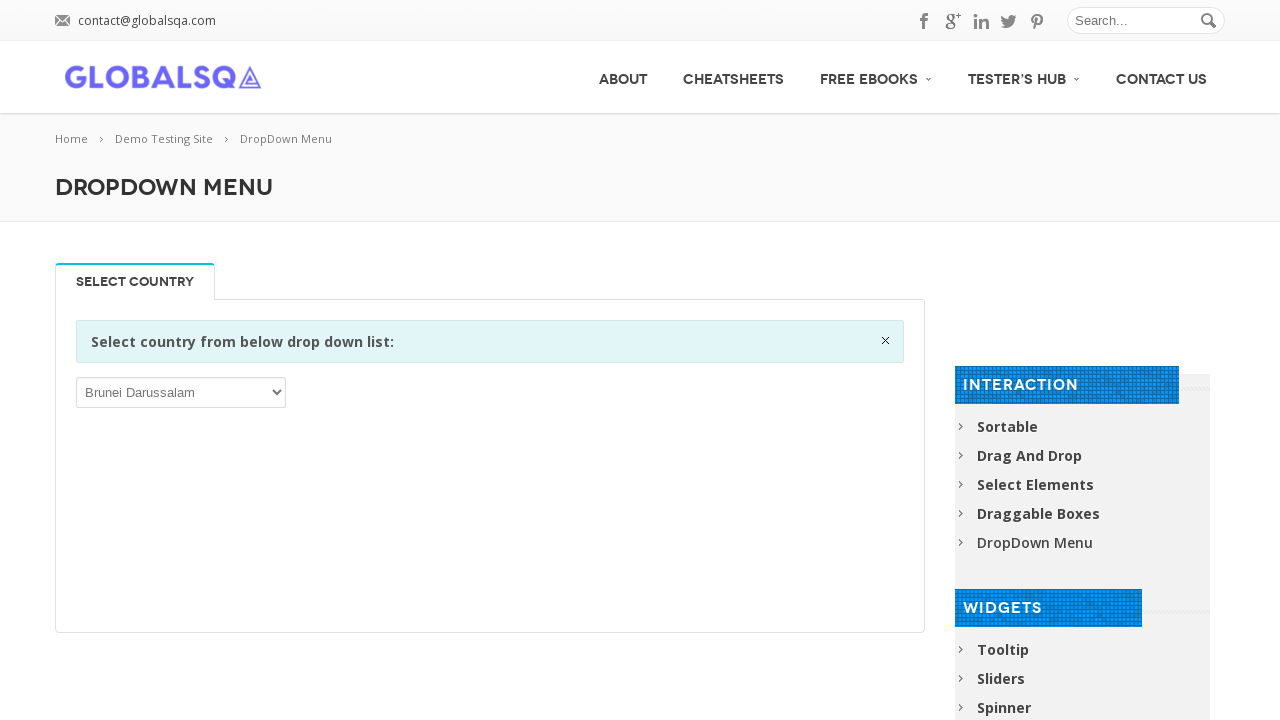

Selected dropdown option starting with 'B': Bulgaria on select
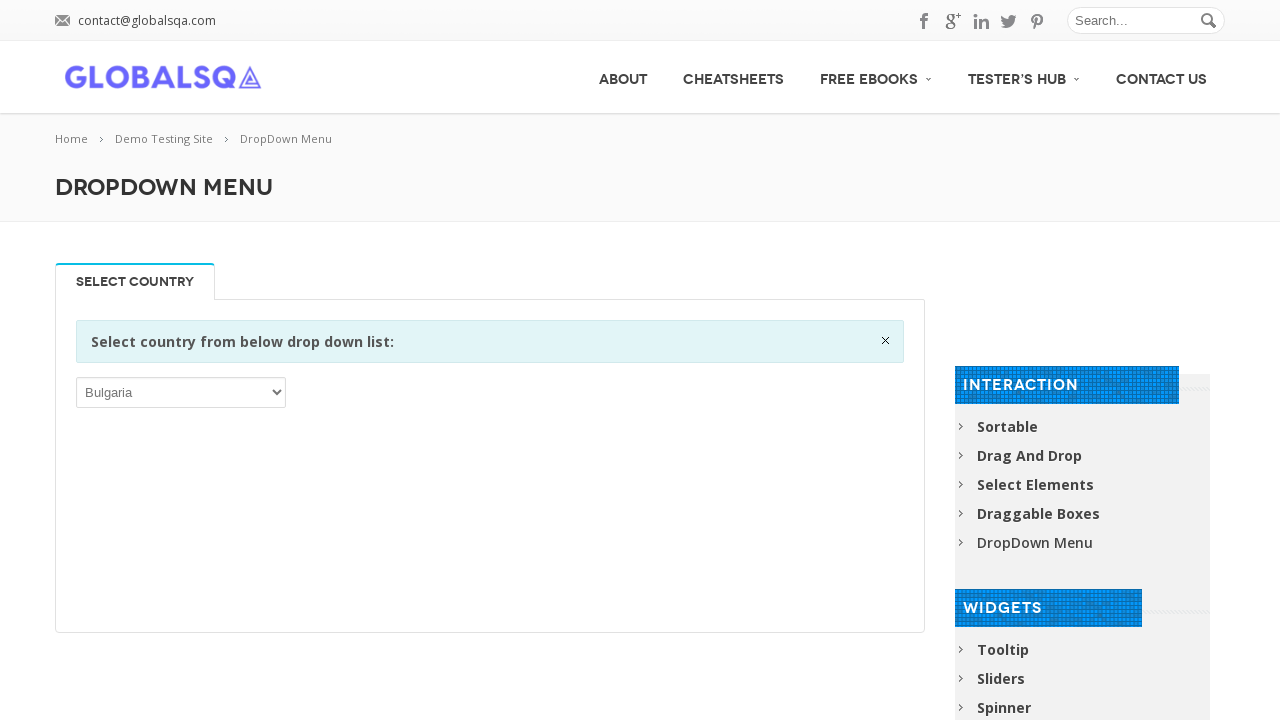

Waited 1000ms after selection
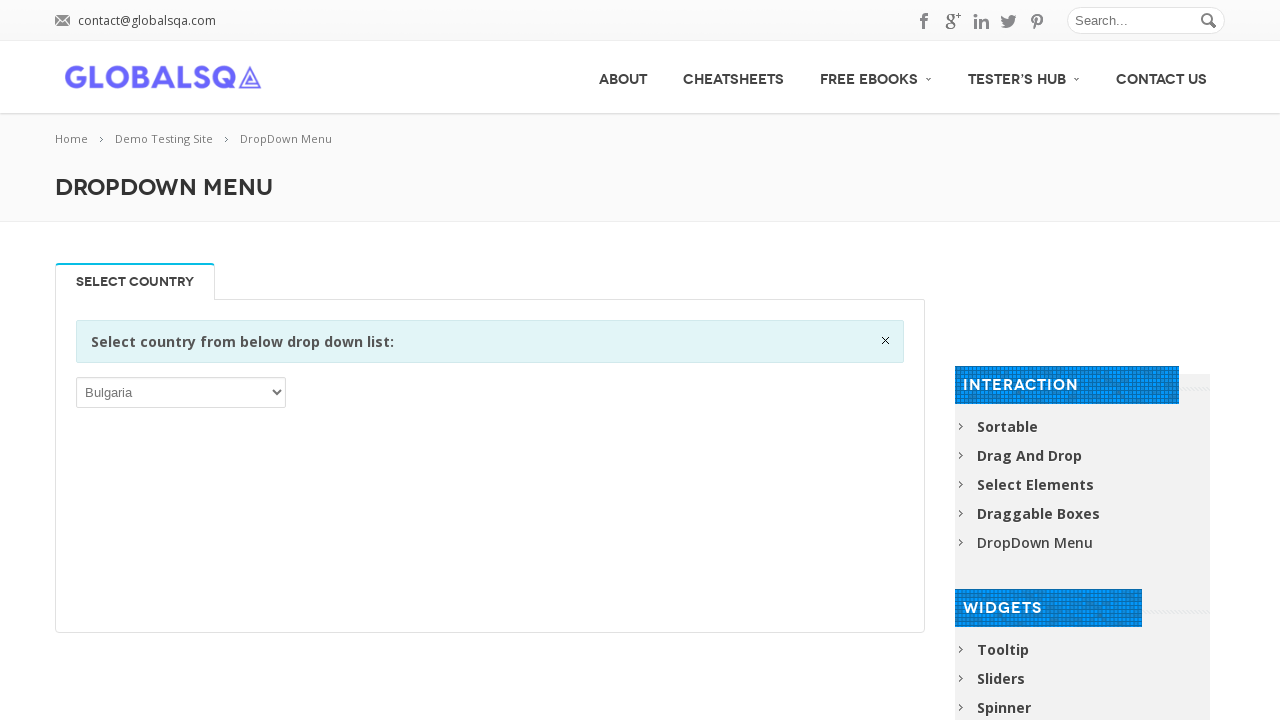

Selected dropdown option starting with 'B': Burkina Faso on select
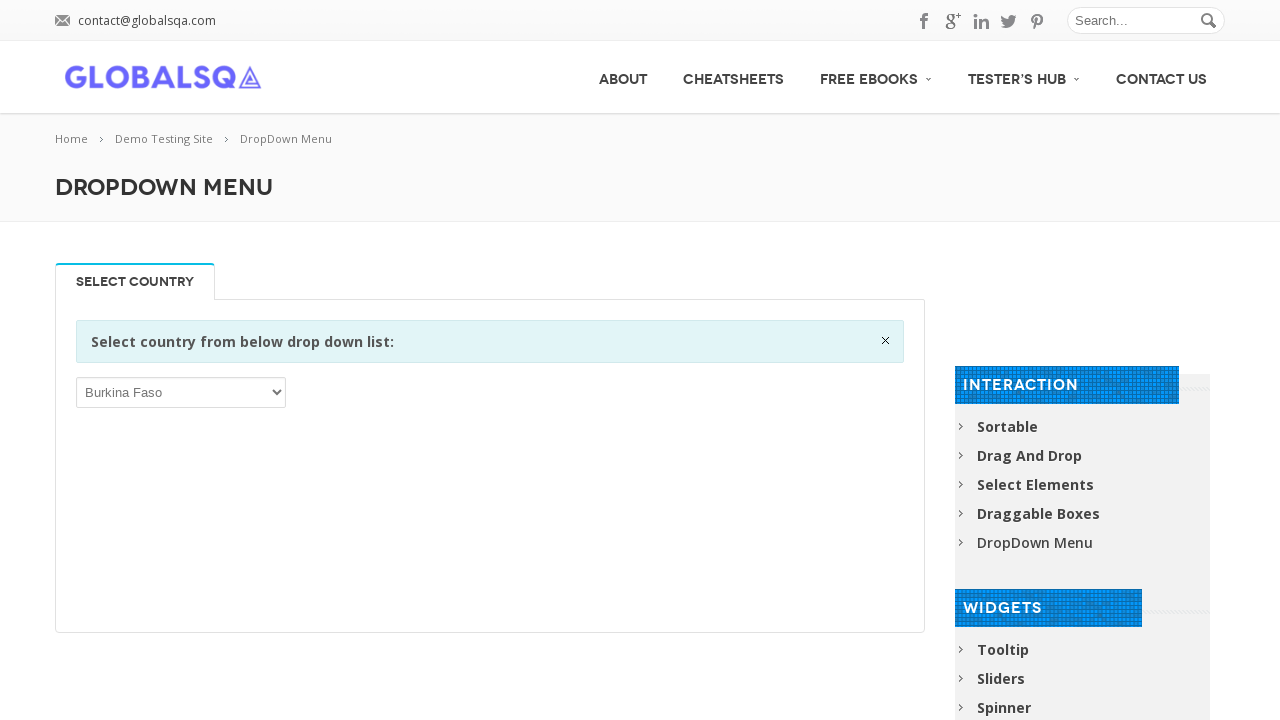

Waited 1000ms after selection
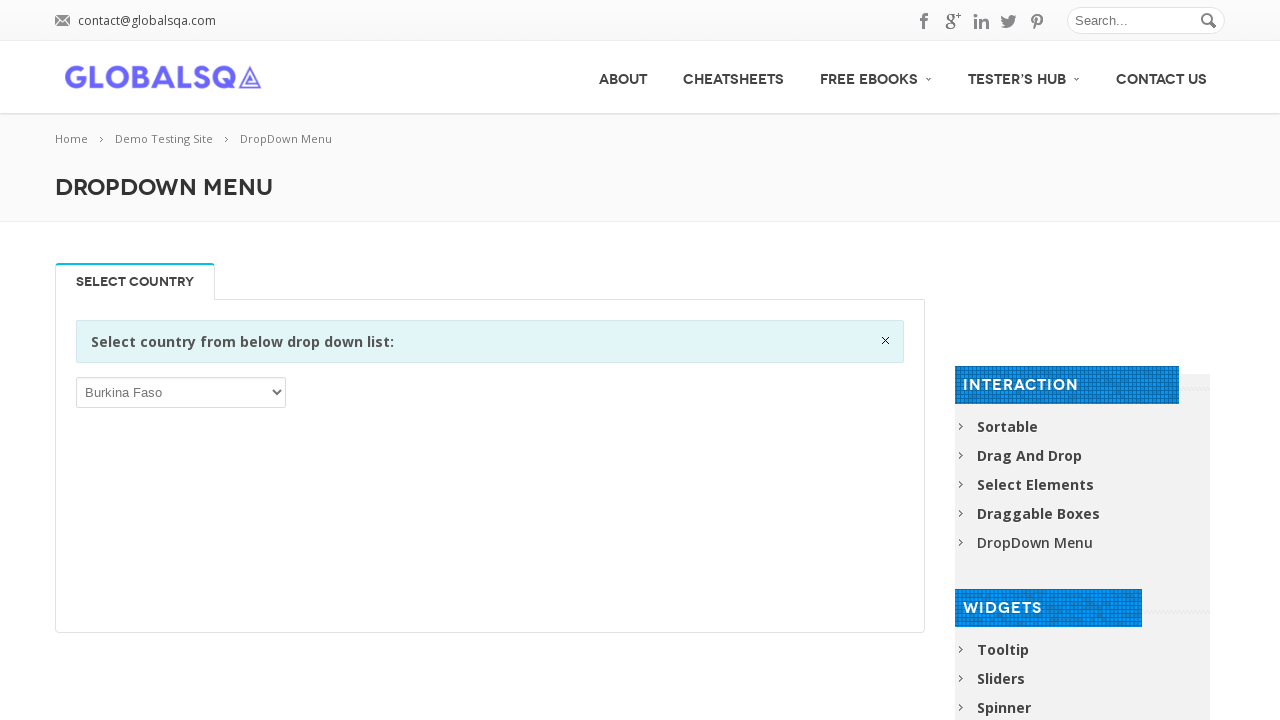

Selected dropdown option starting with 'B': Burundi on select
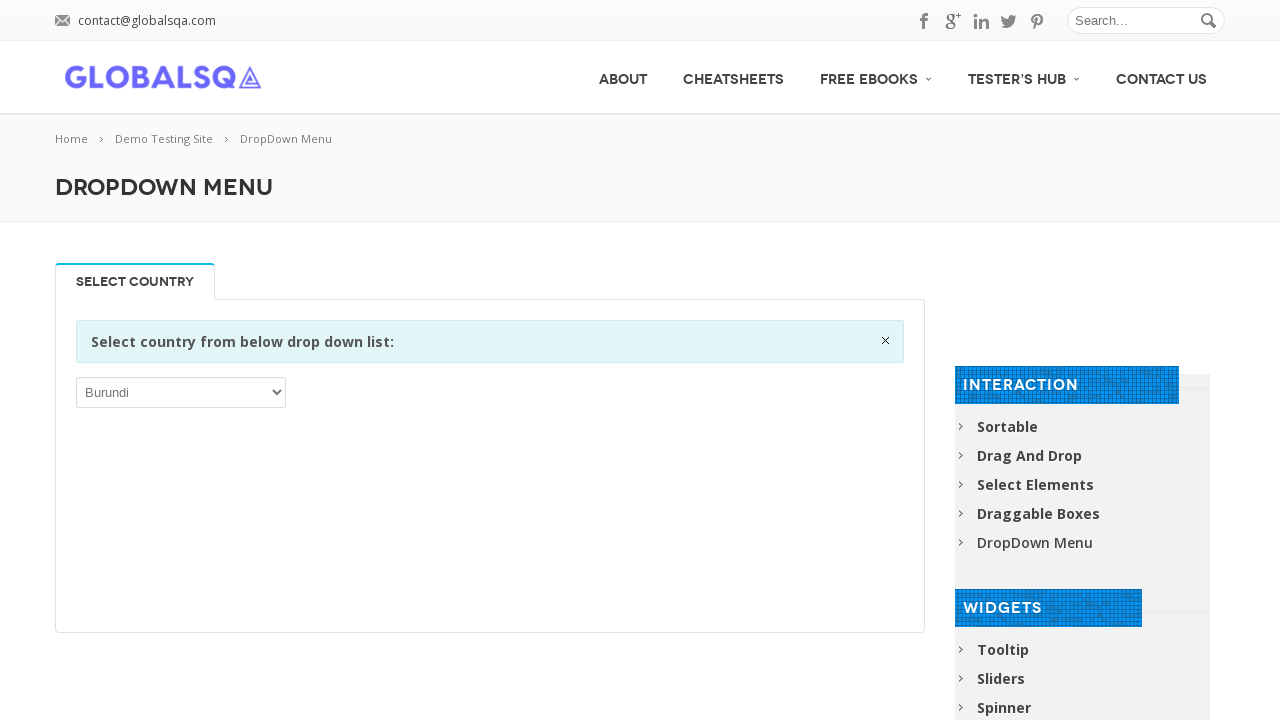

Waited 1000ms after selection
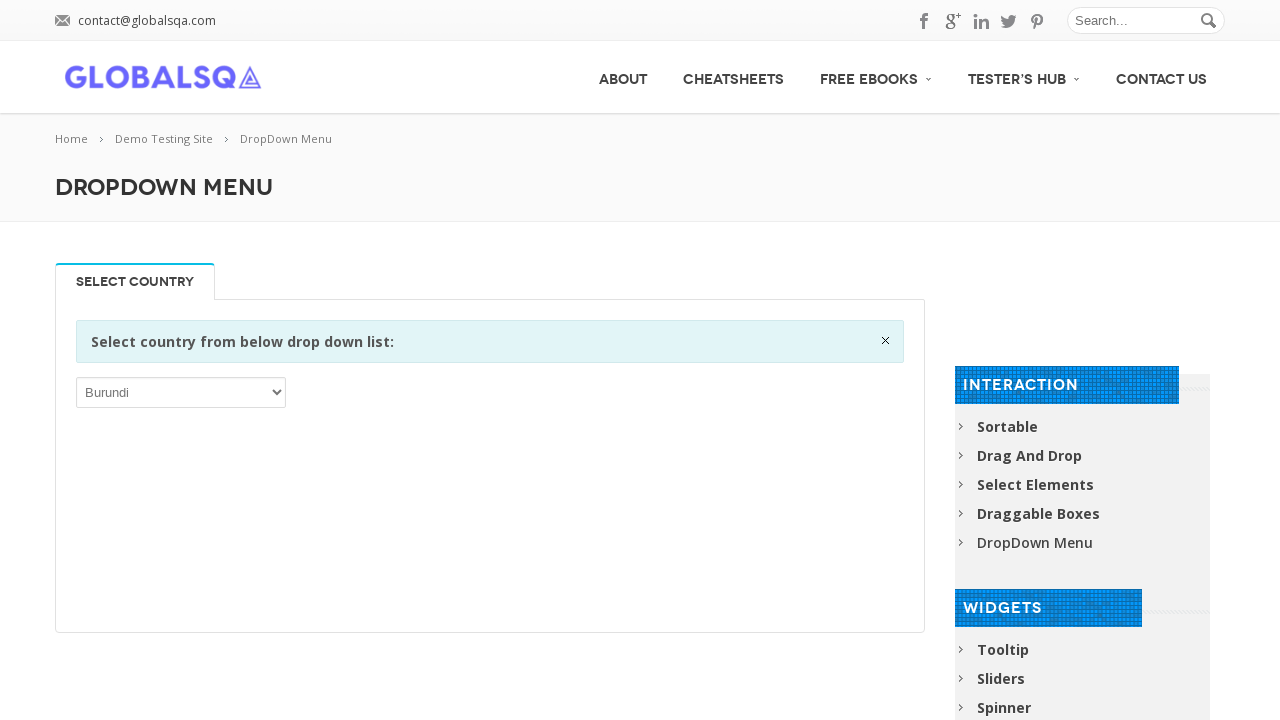

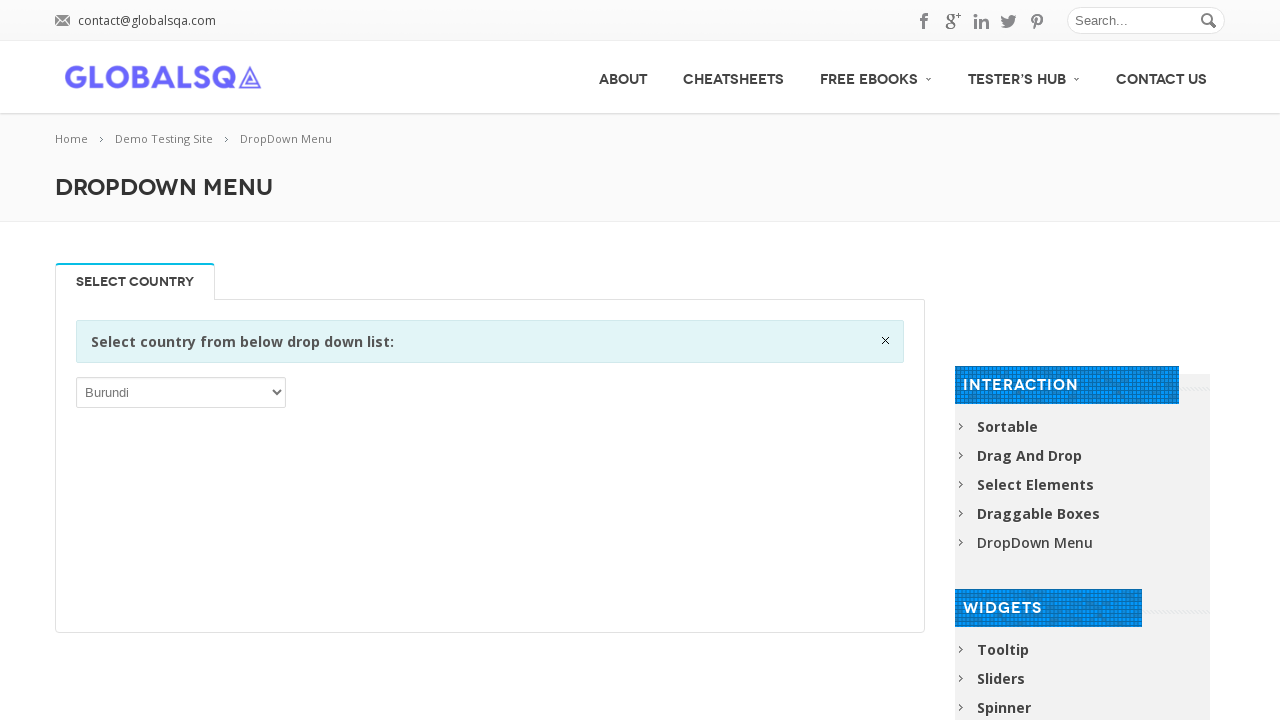